Tests element attributes including static and dynamic attributes, and button clicking functionality that adds new attributes

Starting URL: https://testpages.eviltester.com/styled/attributes-test.html

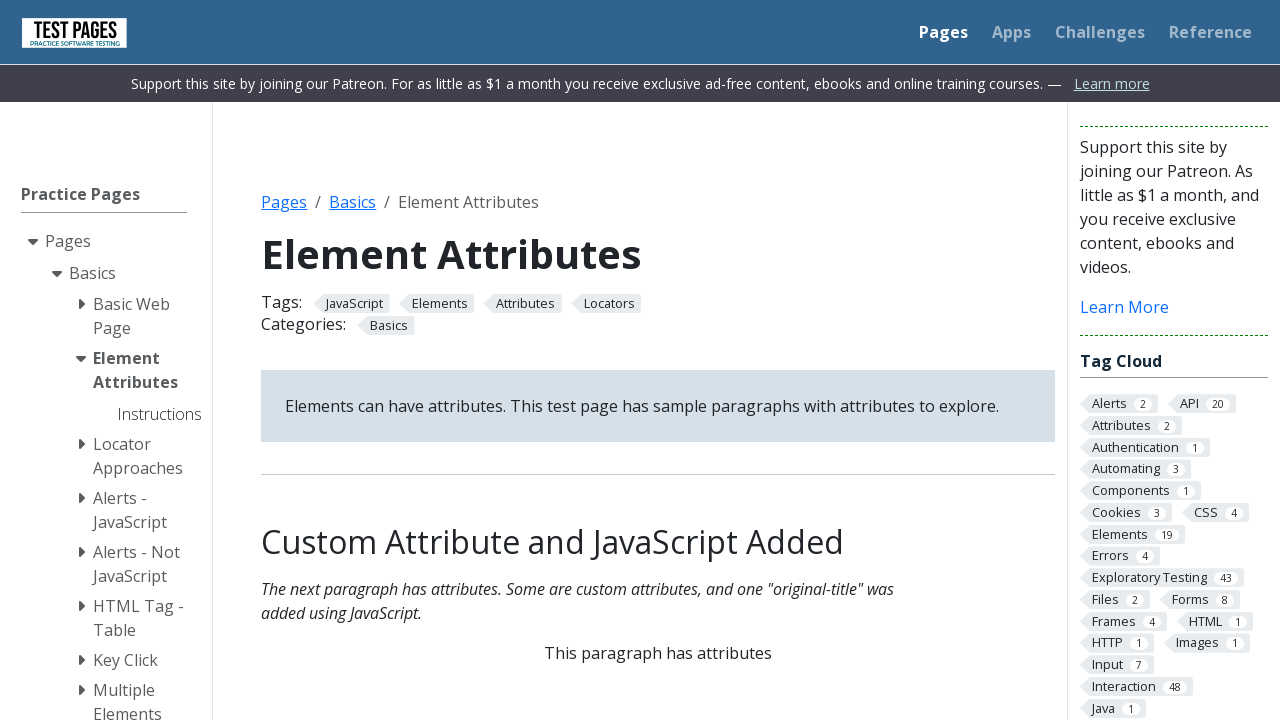

Located element with ID 'domattributes'
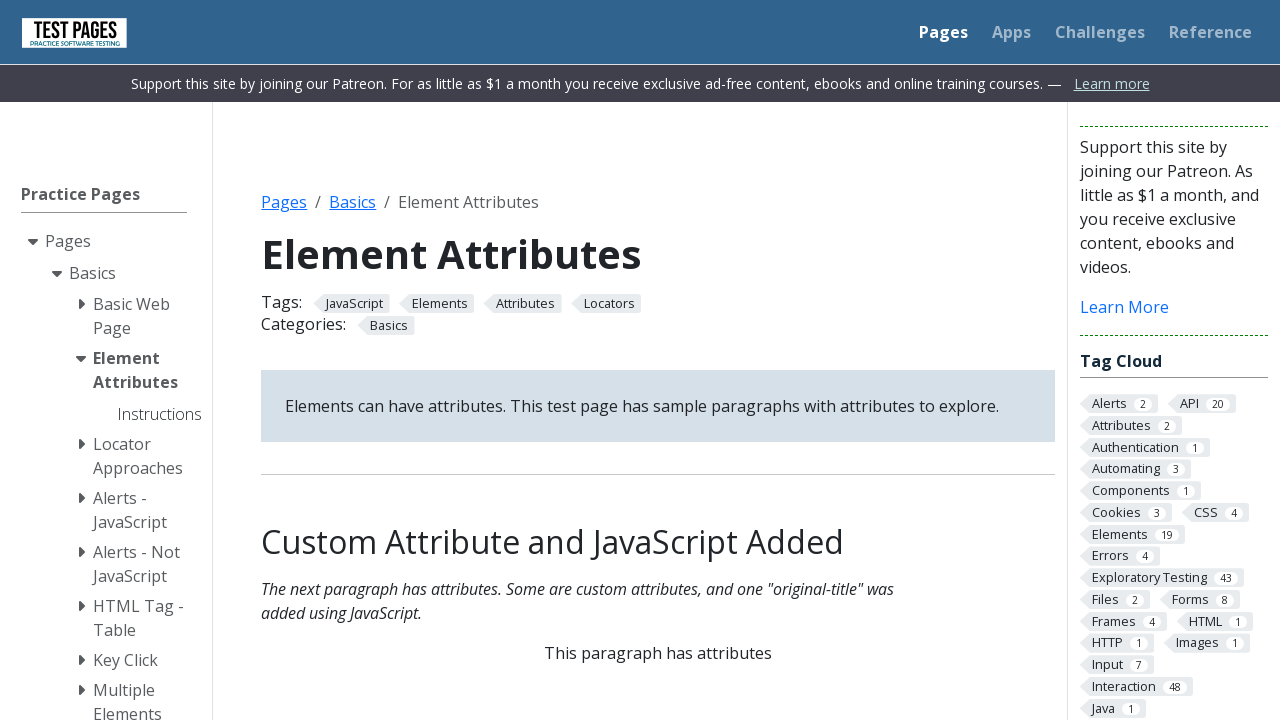

Retrieved 'original-title' attribute from element
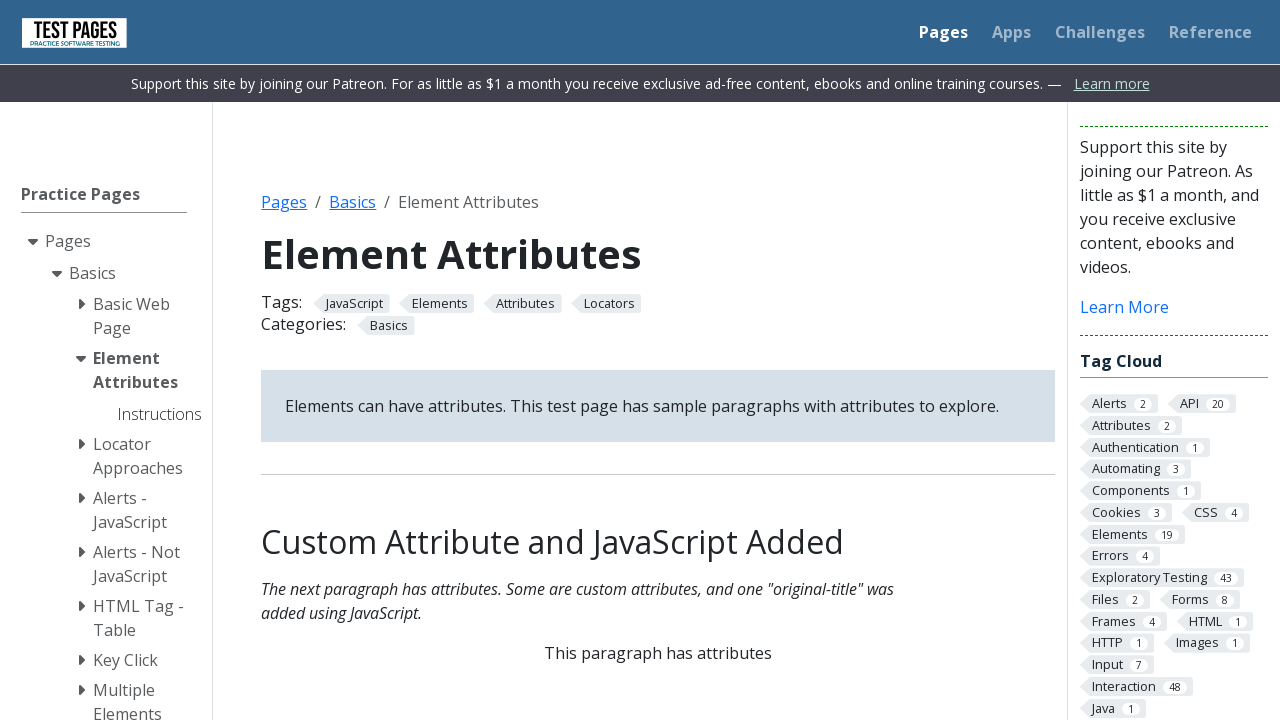

Located element using XPath selector
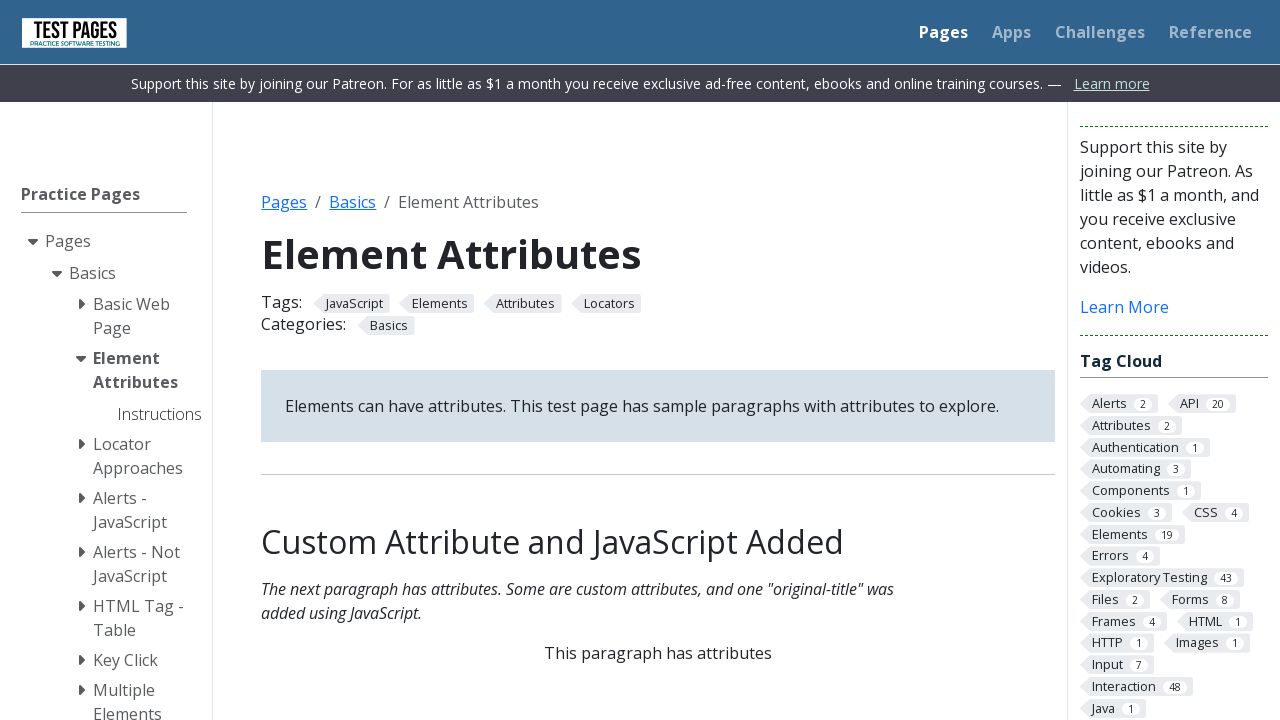

Retrieved 'original-title' attribute from XPath-located element
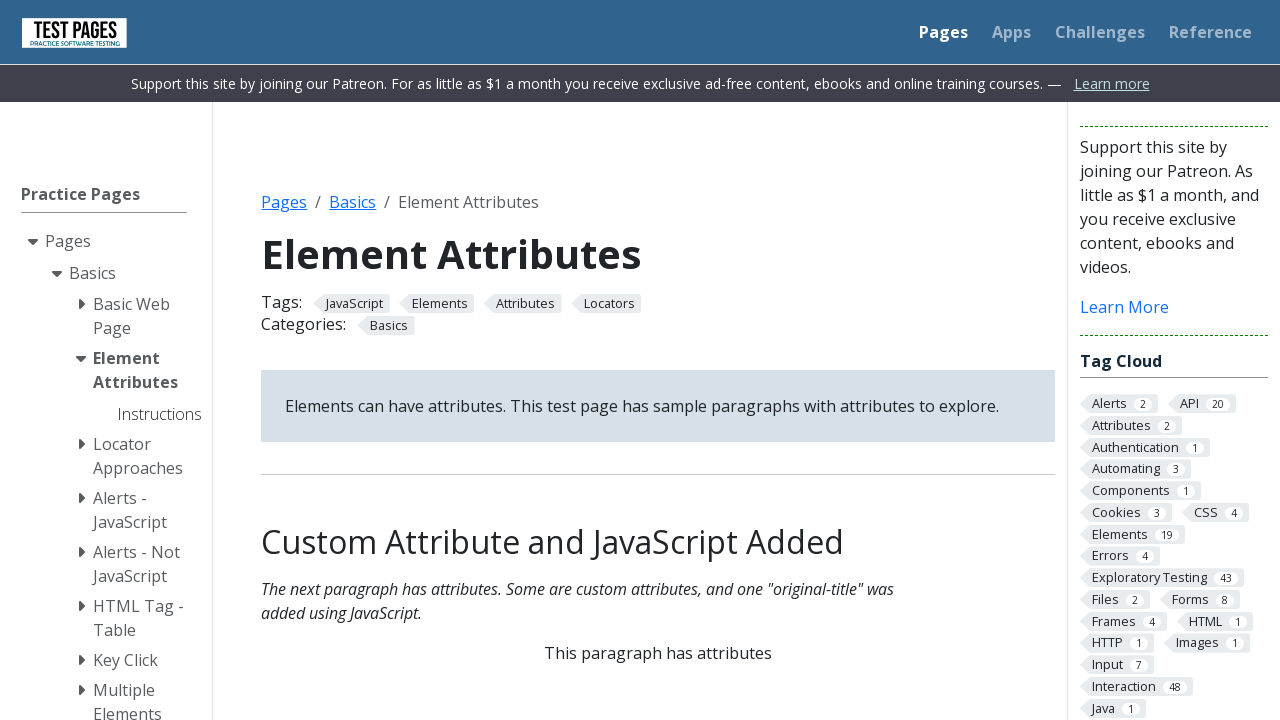

Located dynamic attributes element (iteration 1/5)
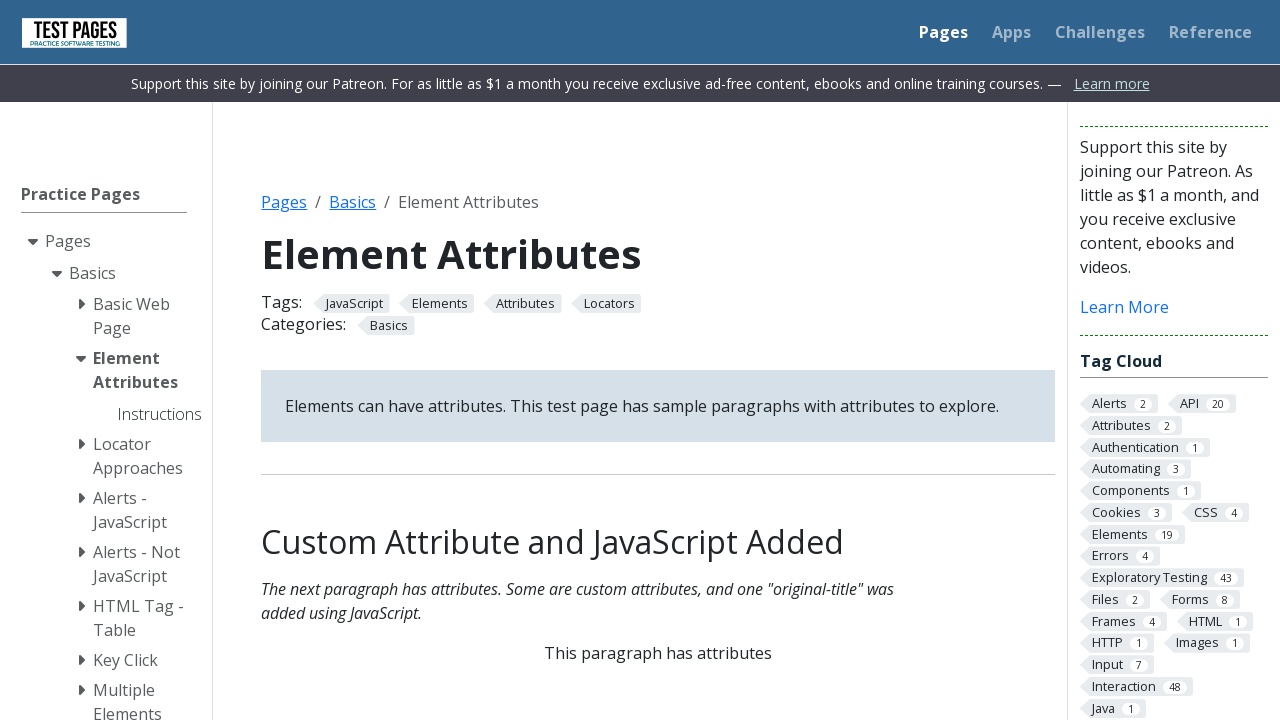

Retrieved 'name' attribute from dynamic element (iteration 1/5)
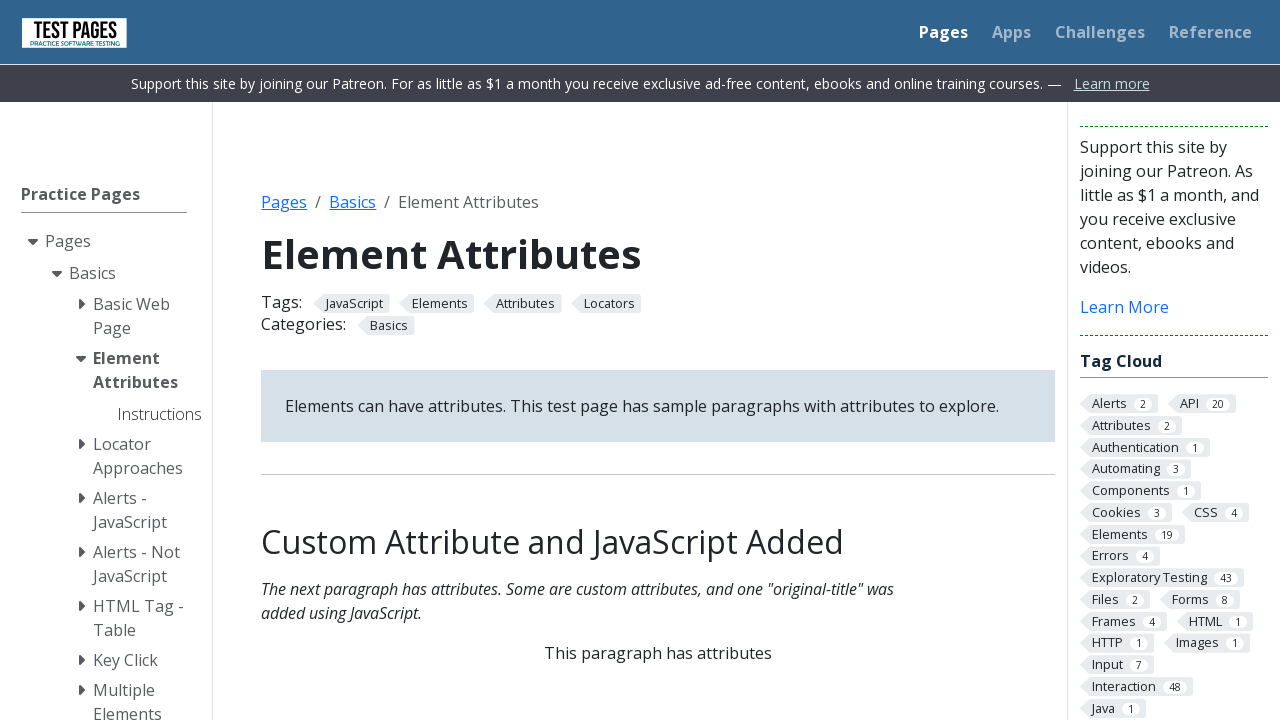

Retrieved 'data-count' attribute from dynamic element (iteration 1/5)
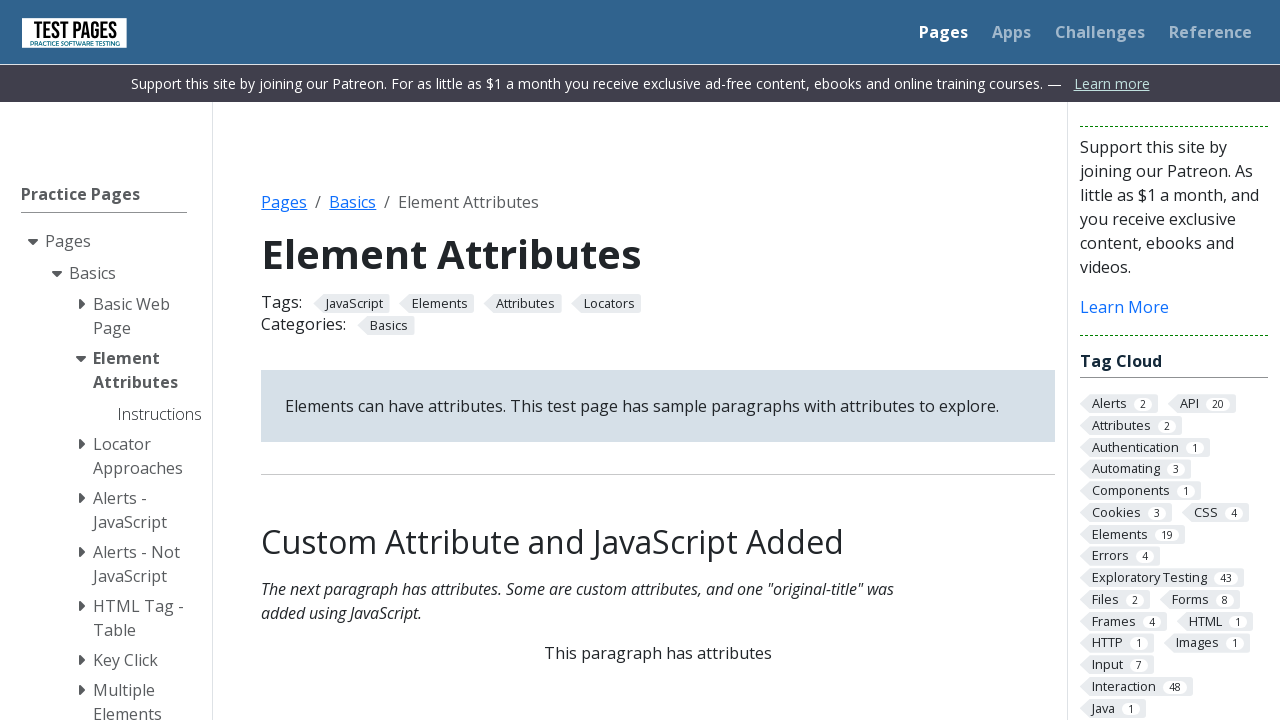

Retrieved 'data-dynamic' attribute from dynamic element (iteration 1/5)
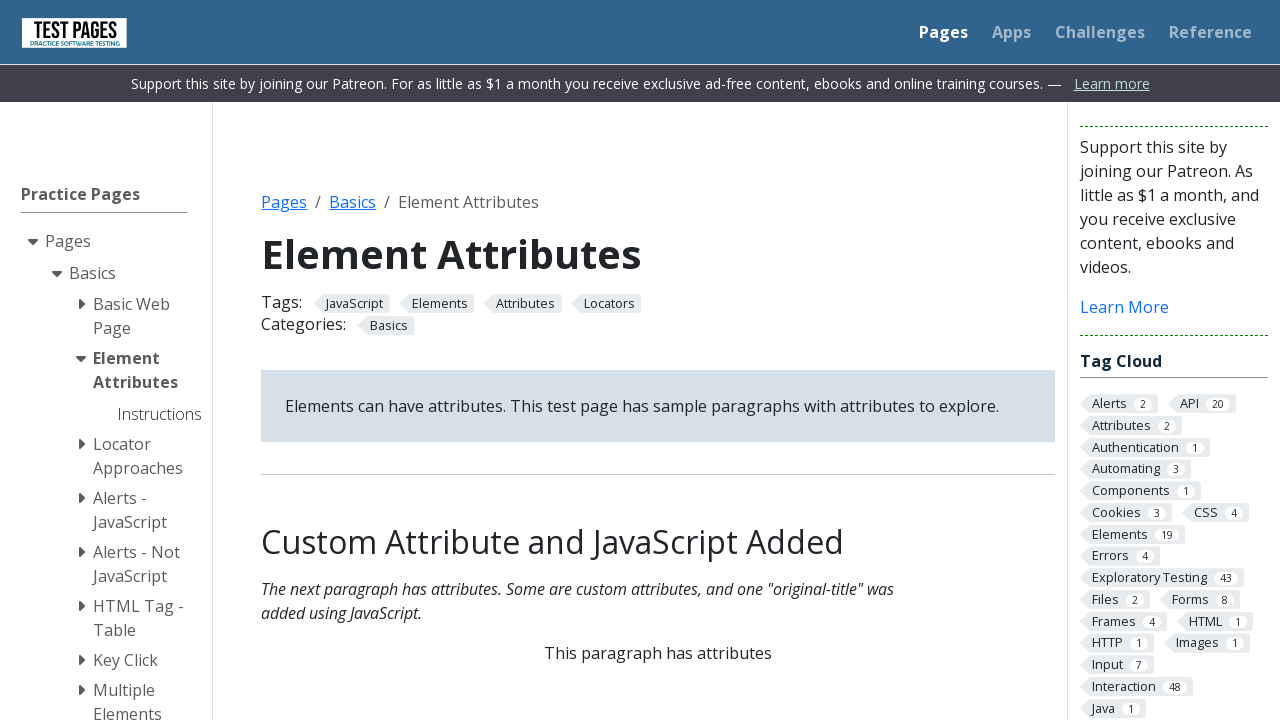

Located dynamic attributes element (iteration 2/5)
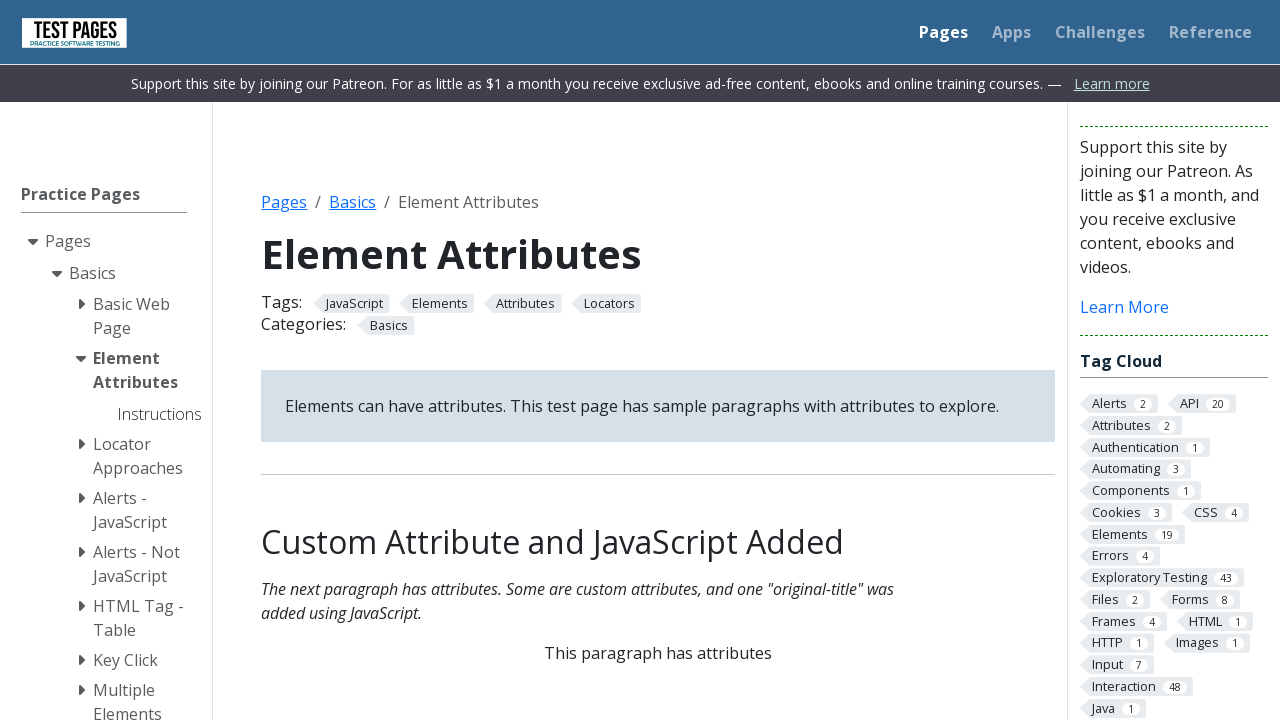

Retrieved 'name' attribute from dynamic element (iteration 2/5)
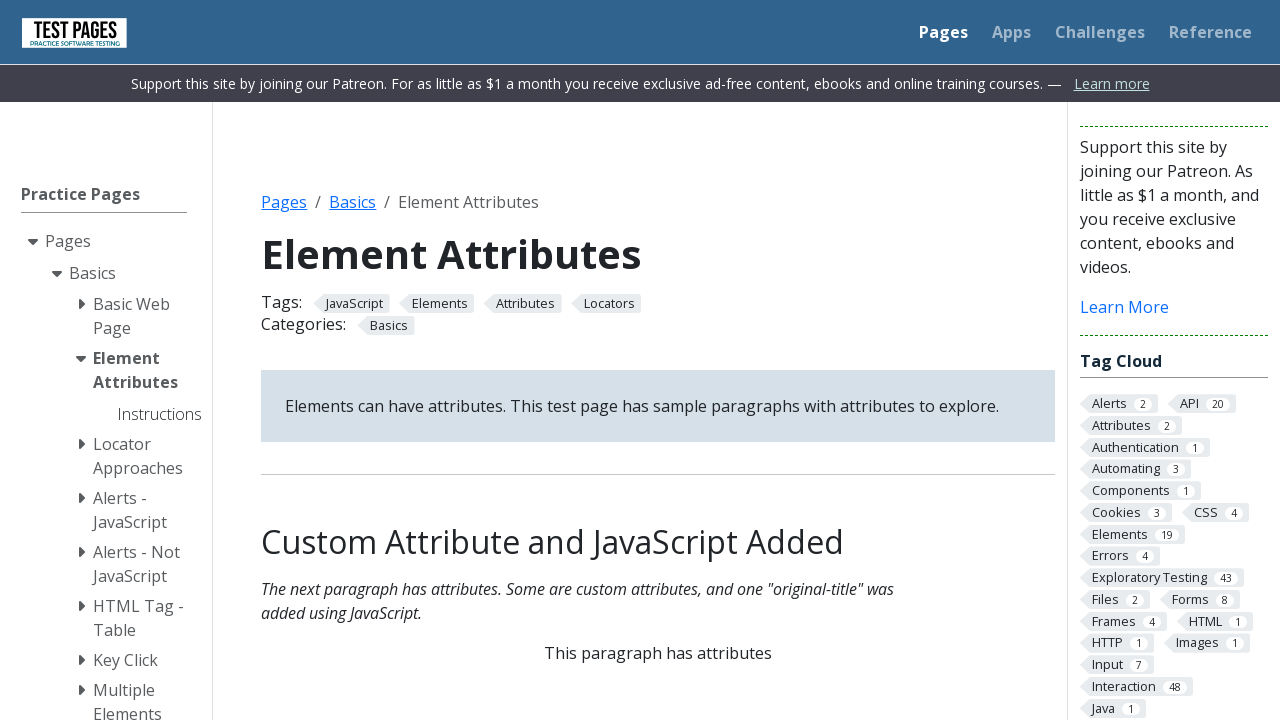

Retrieved 'data-count' attribute from dynamic element (iteration 2/5)
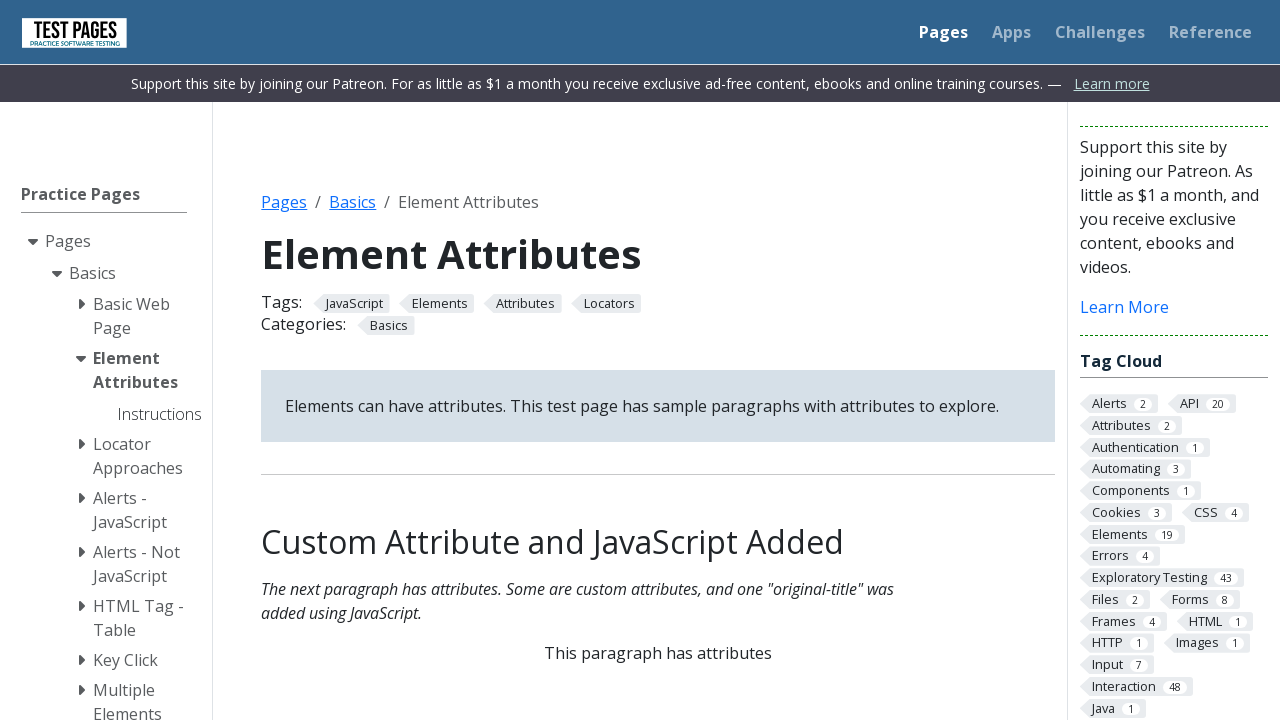

Retrieved 'data-dynamic' attribute from dynamic element (iteration 2/5)
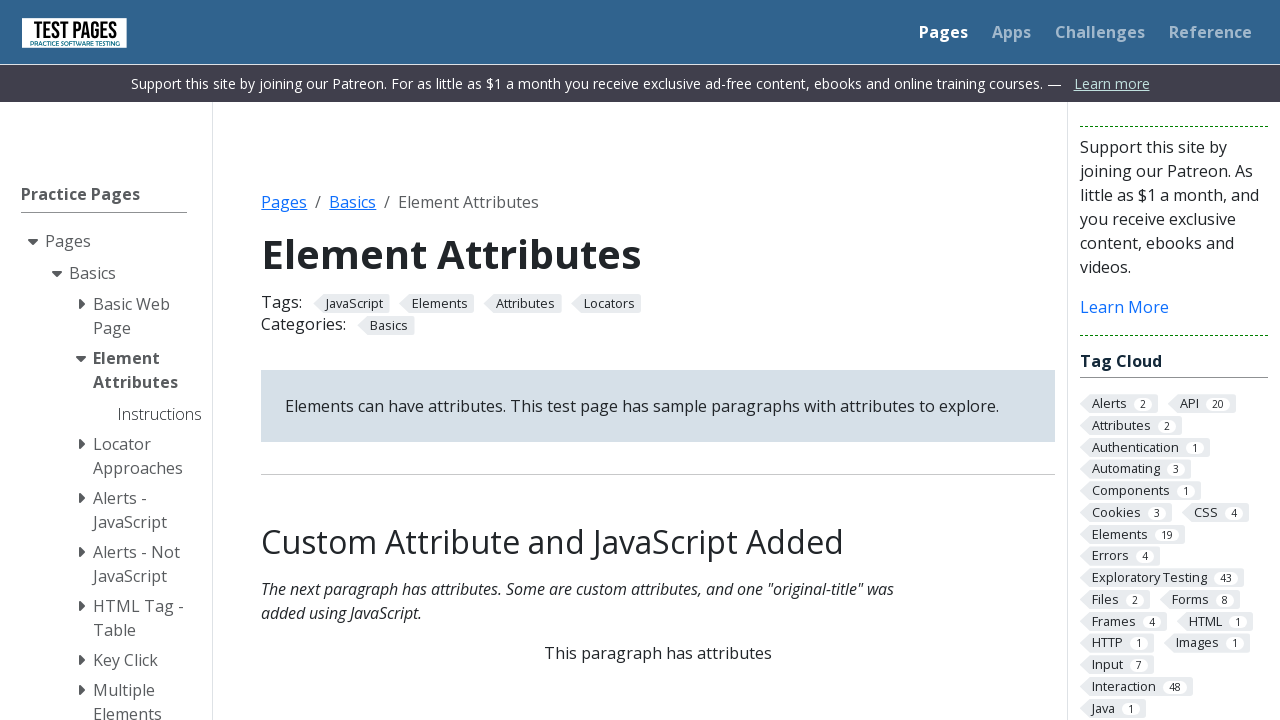

Located dynamic attributes element (iteration 3/5)
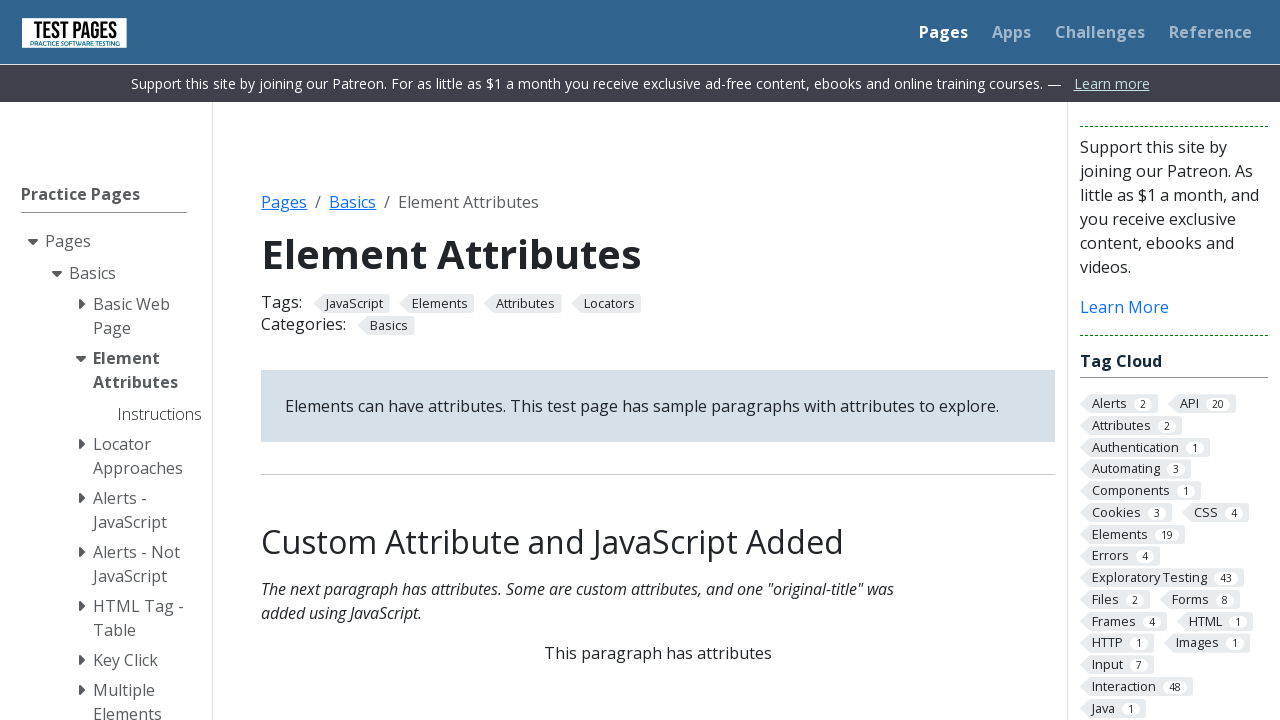

Retrieved 'name' attribute from dynamic element (iteration 3/5)
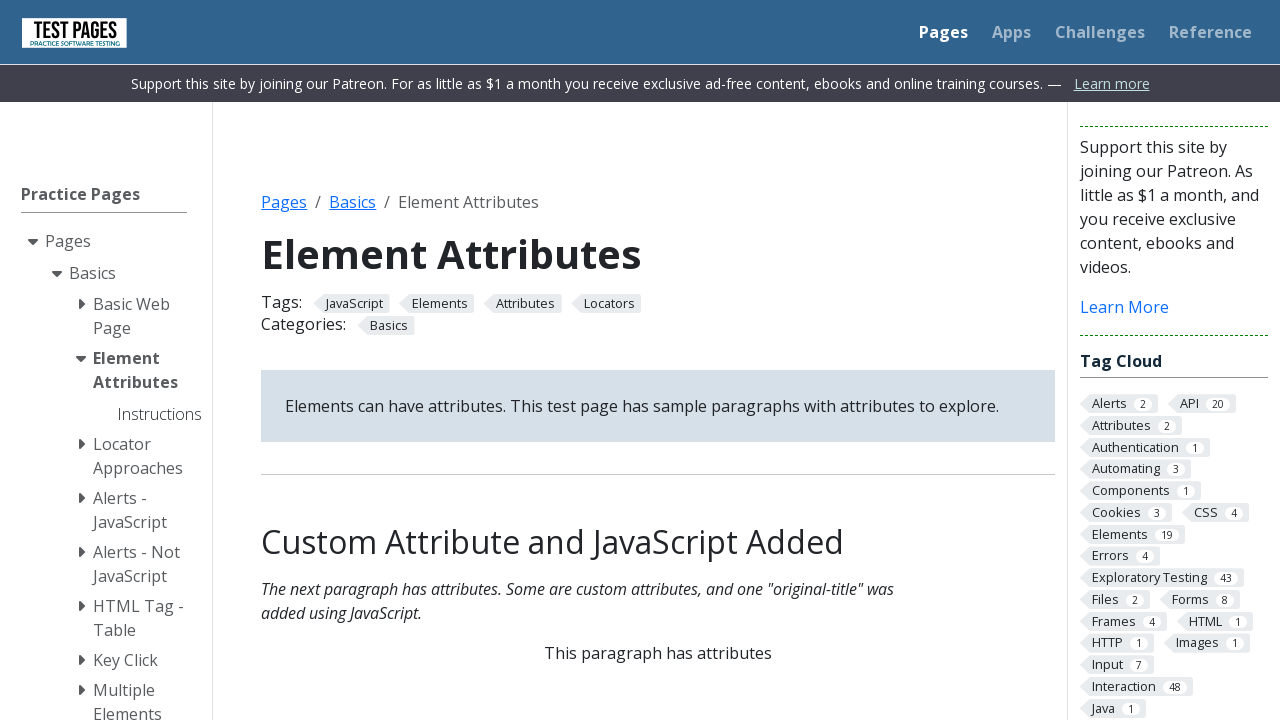

Retrieved 'data-count' attribute from dynamic element (iteration 3/5)
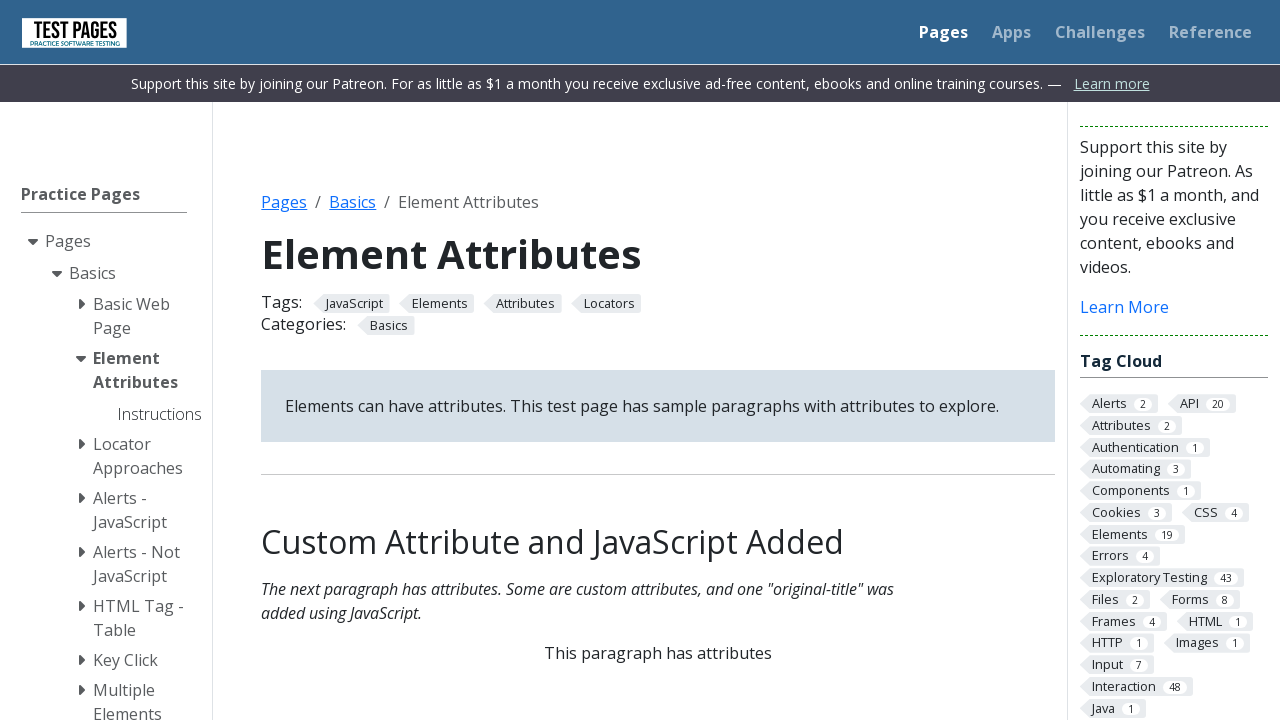

Retrieved 'data-dynamic' attribute from dynamic element (iteration 3/5)
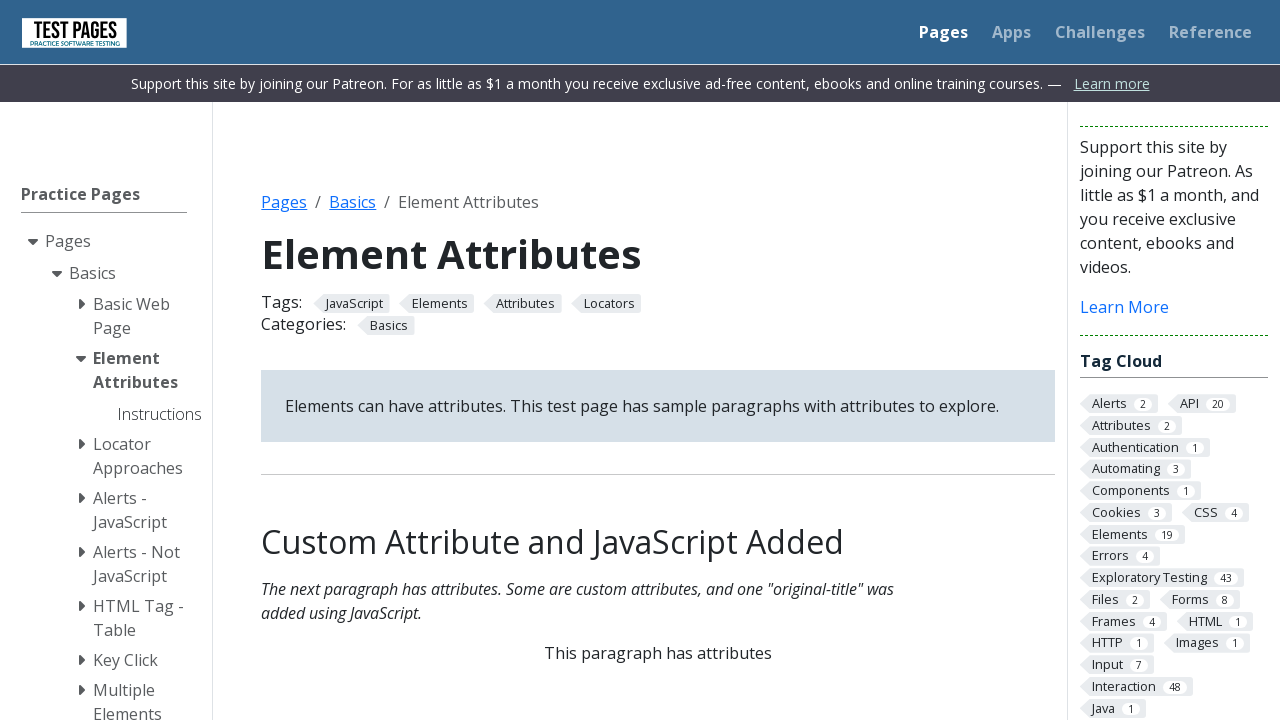

Located dynamic attributes element (iteration 4/5)
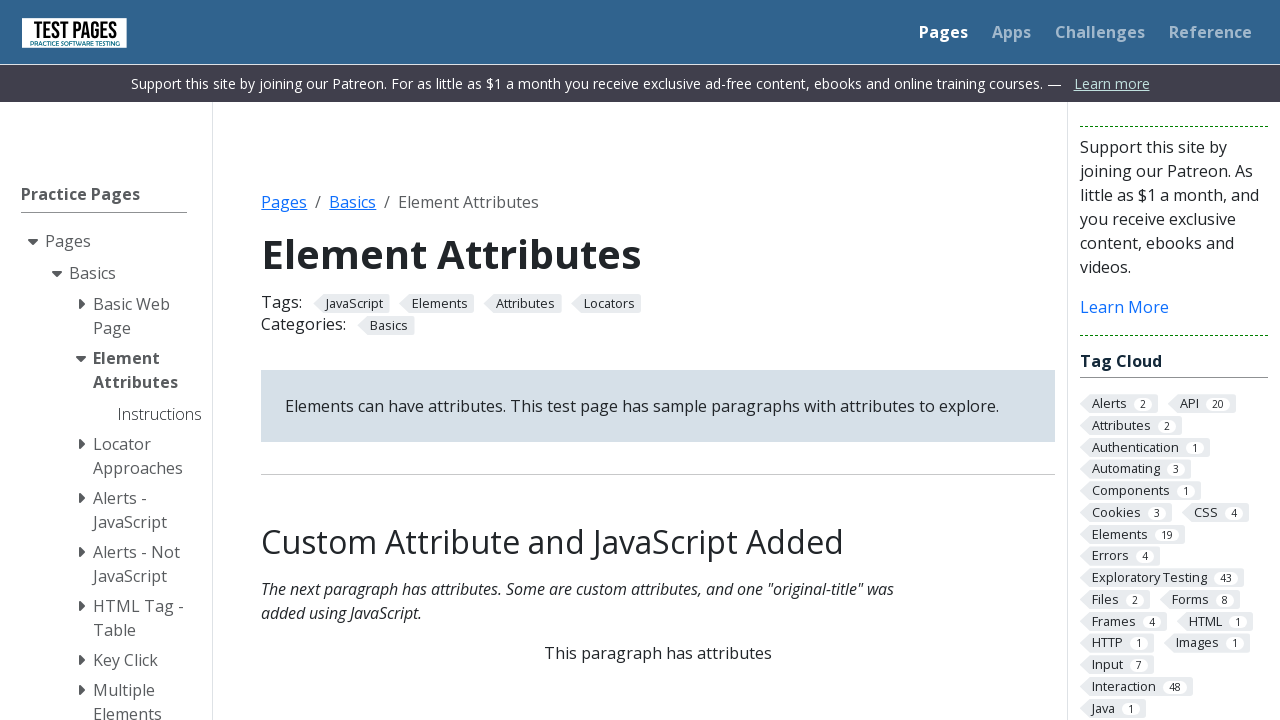

Retrieved 'name' attribute from dynamic element (iteration 4/5)
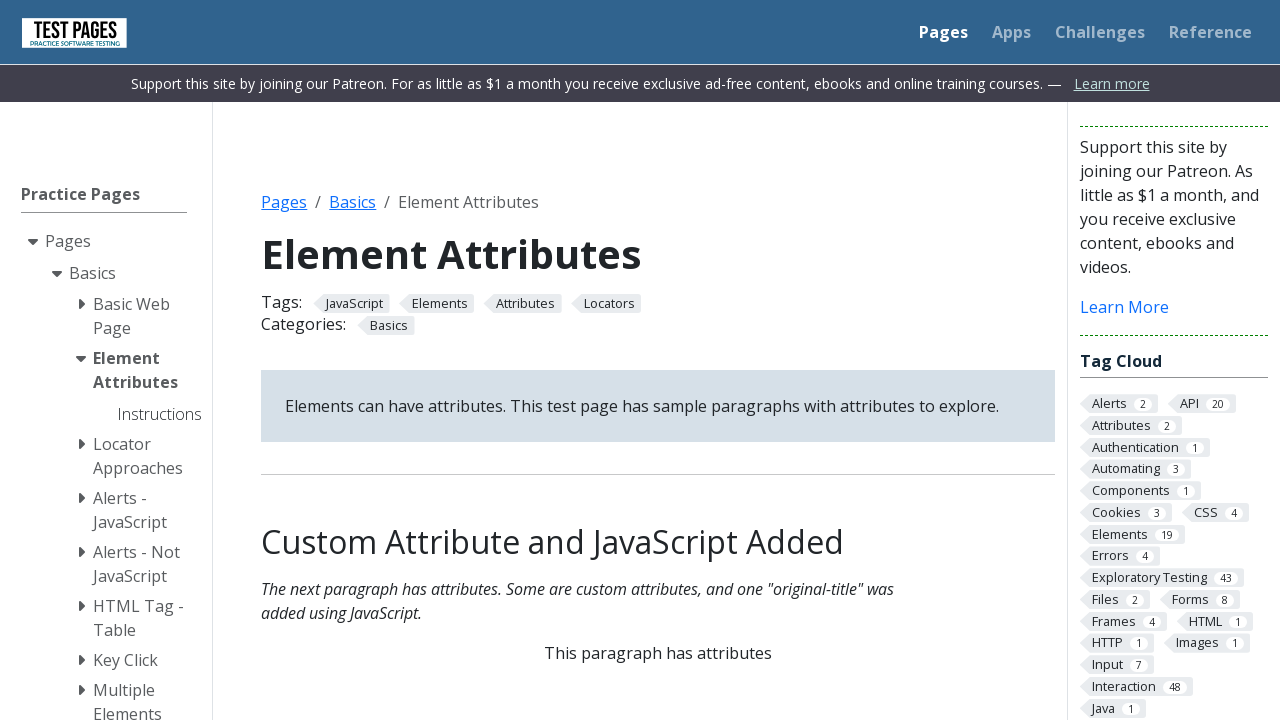

Retrieved 'data-count' attribute from dynamic element (iteration 4/5)
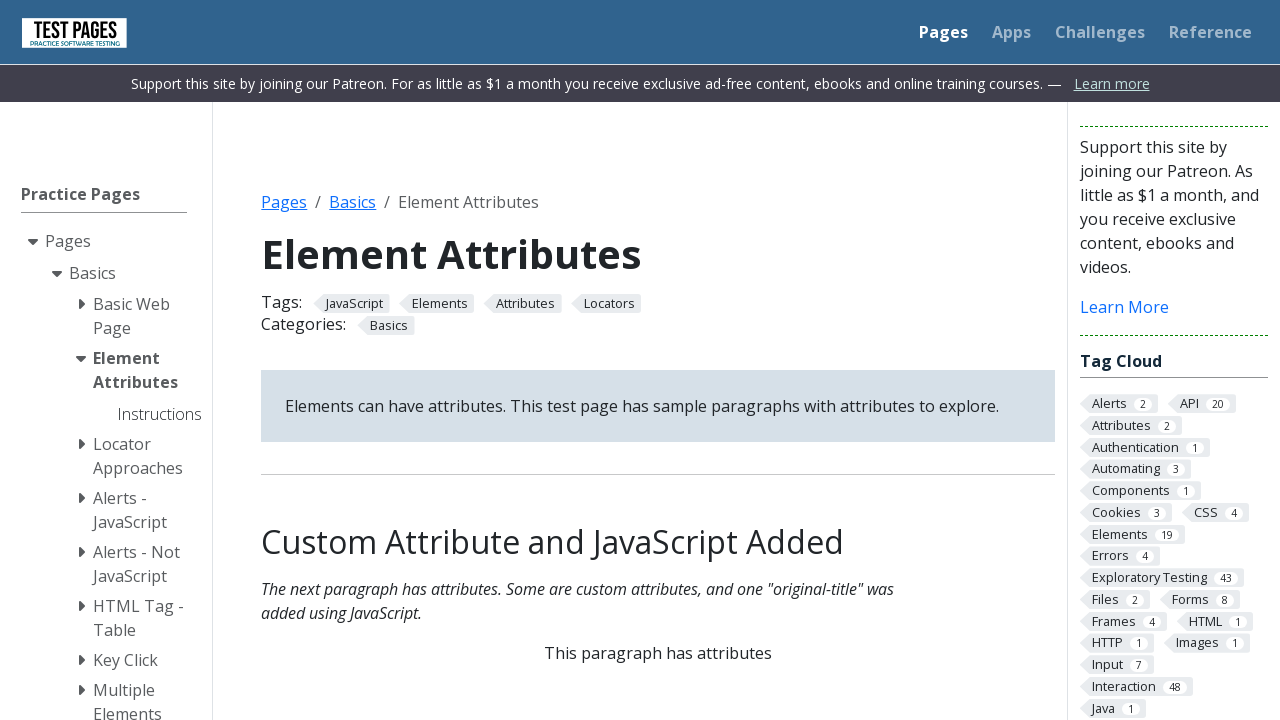

Retrieved 'data-dynamic' attribute from dynamic element (iteration 4/5)
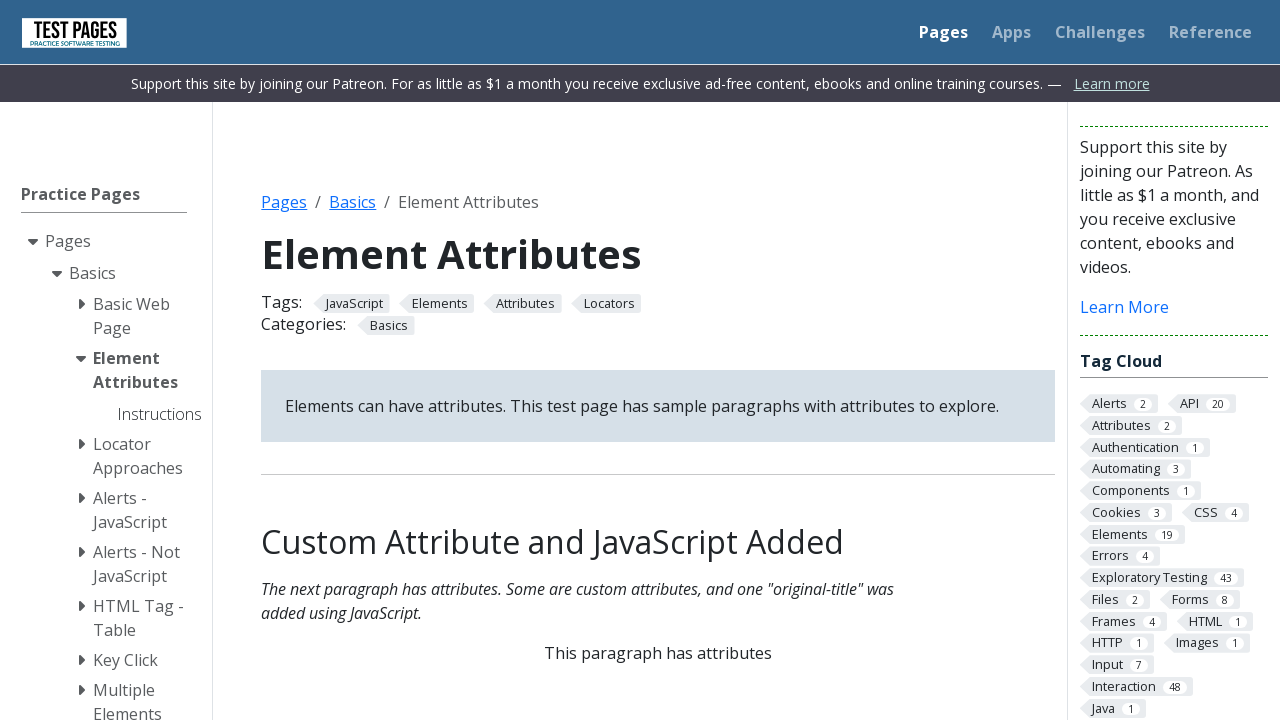

Located dynamic attributes element (iteration 5/5)
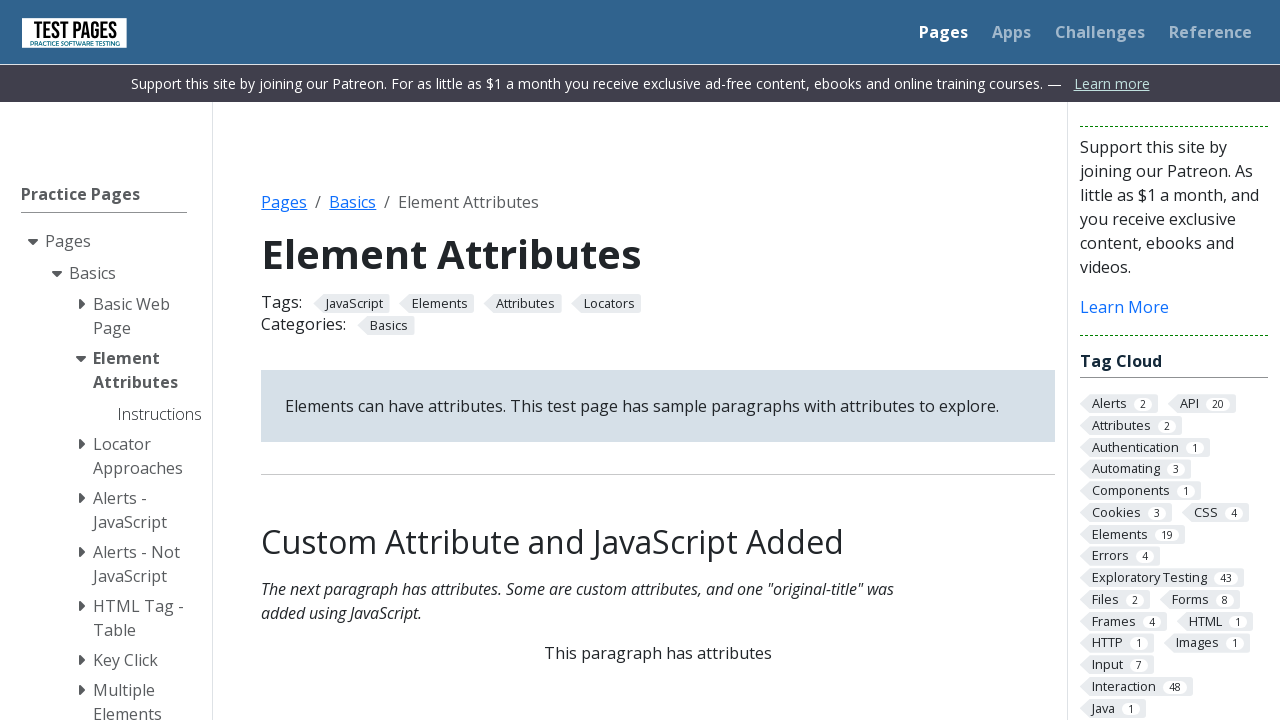

Retrieved 'name' attribute from dynamic element (iteration 5/5)
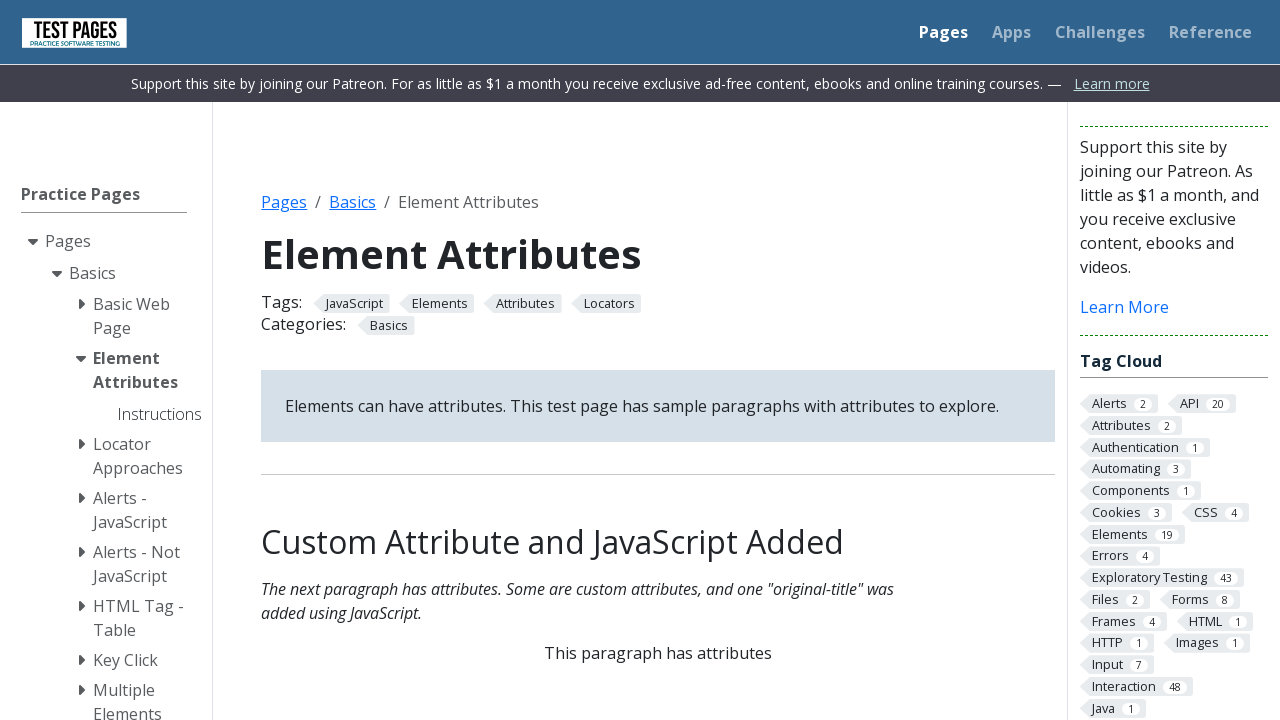

Retrieved 'data-count' attribute from dynamic element (iteration 5/5)
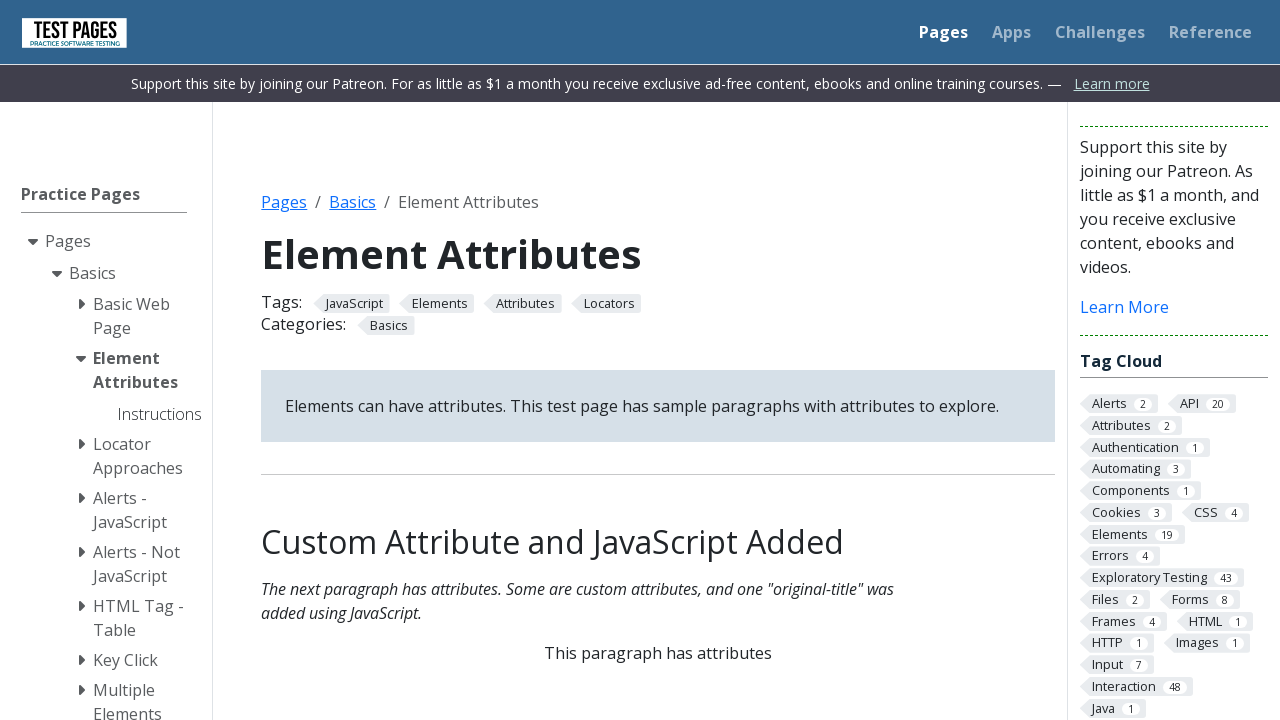

Retrieved 'data-dynamic' attribute from dynamic element (iteration 5/5)
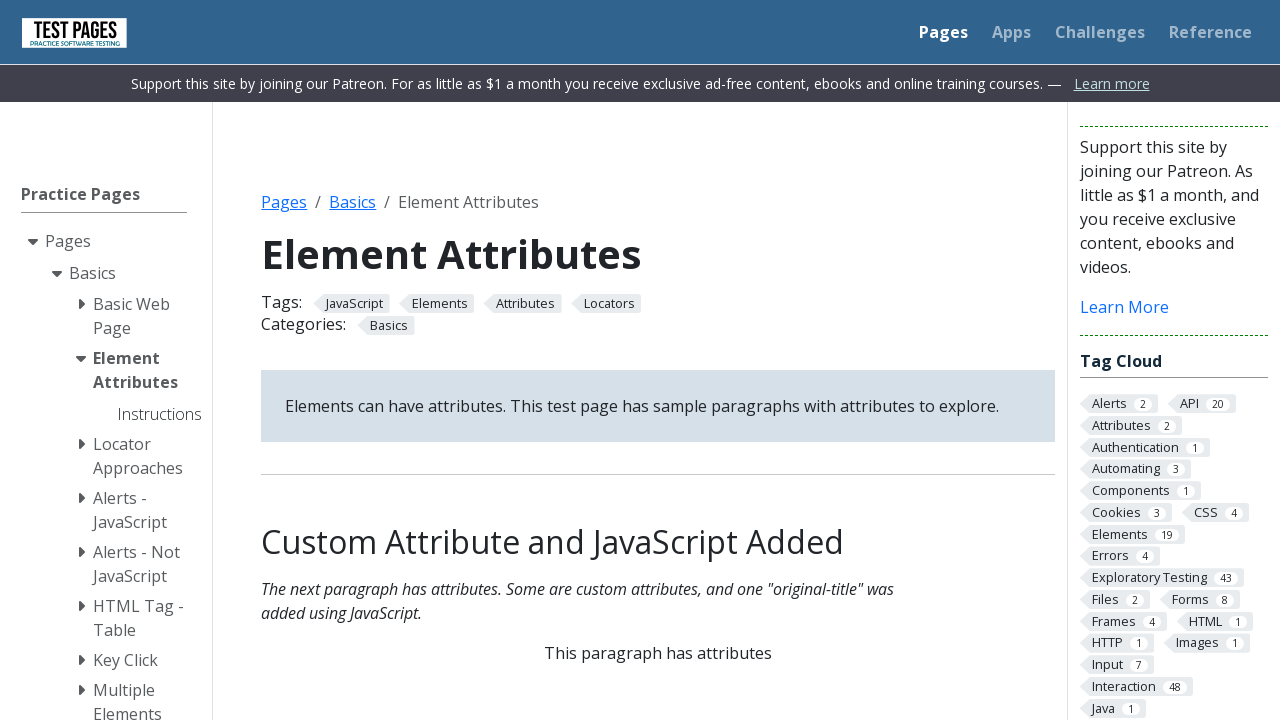

Located element with class 'coloured-para-green' containing paragraph
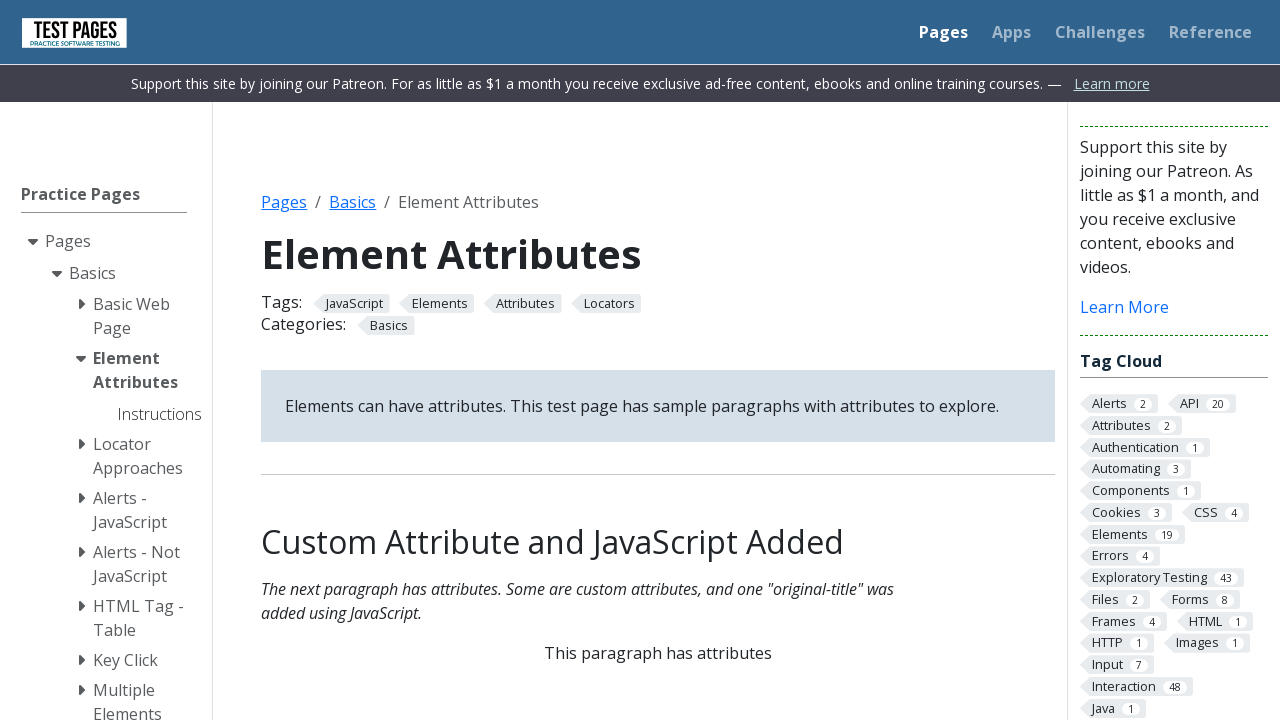

Retrieved initial 'nextid' attribute from green paragraph
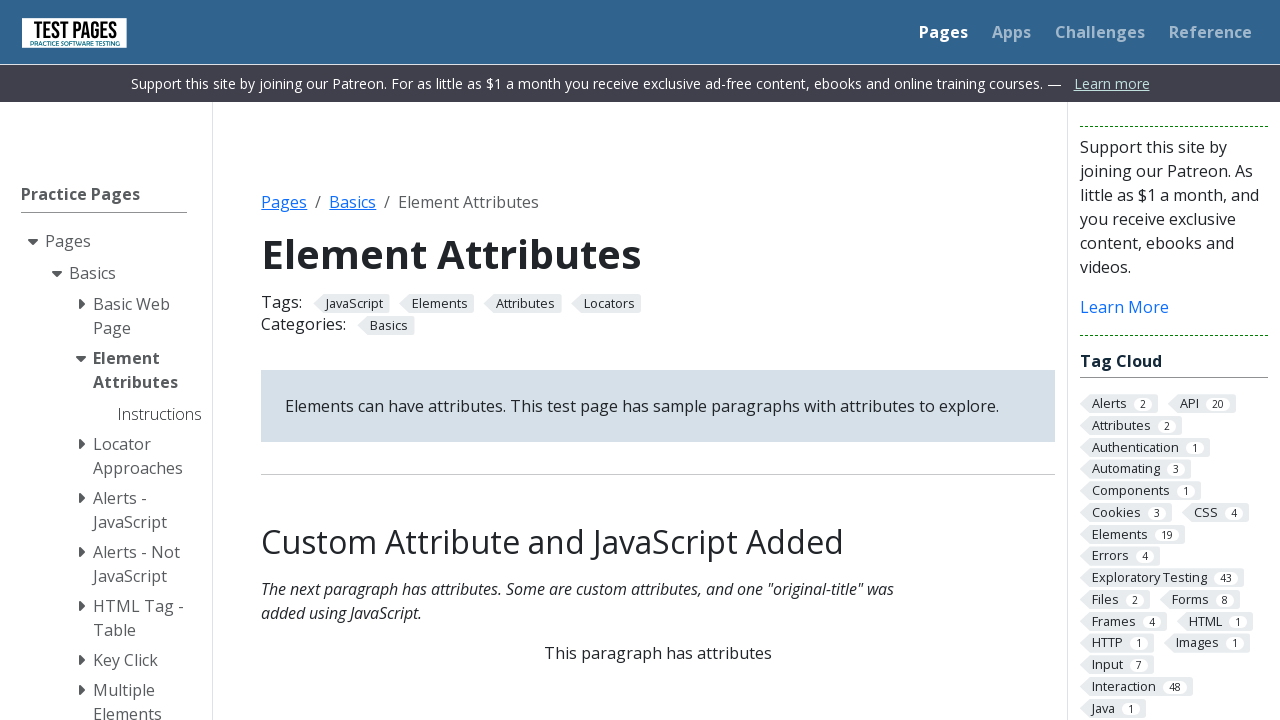

Clicked refresh button (iteration 1/10) at (658, 360) on .styled-click-button
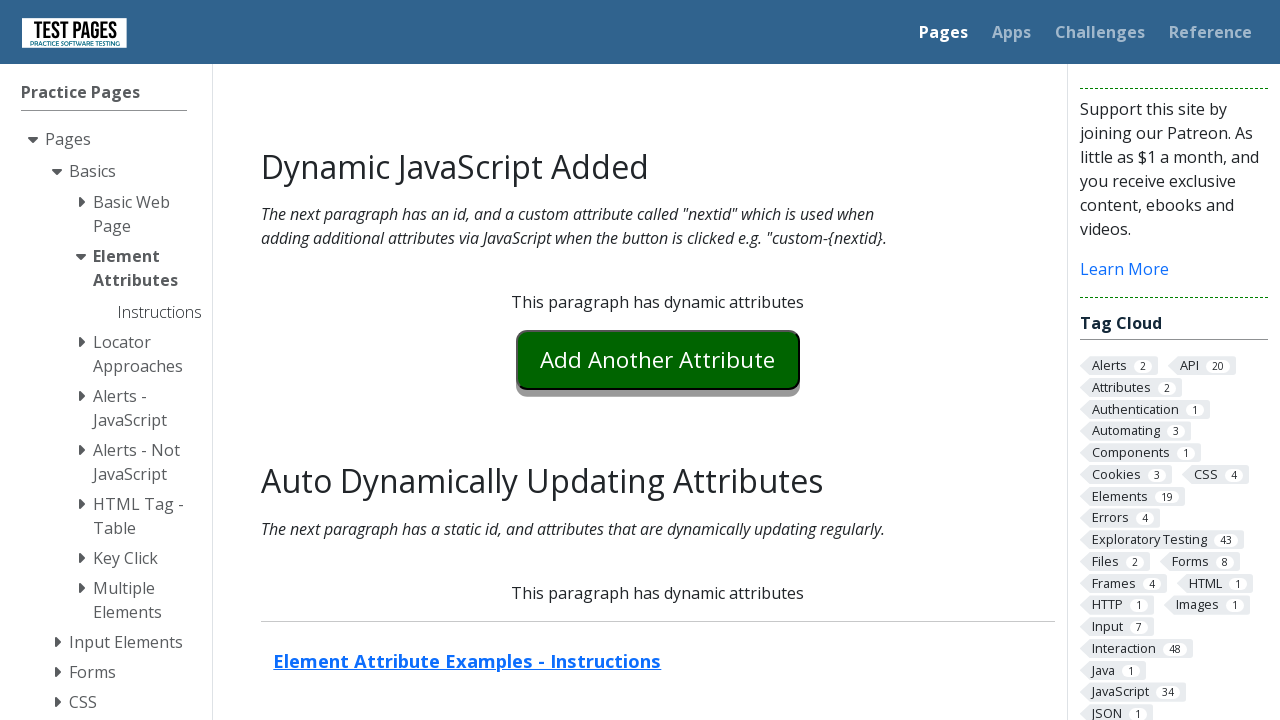

Located green paragraph element after button click (iteration 1/10)
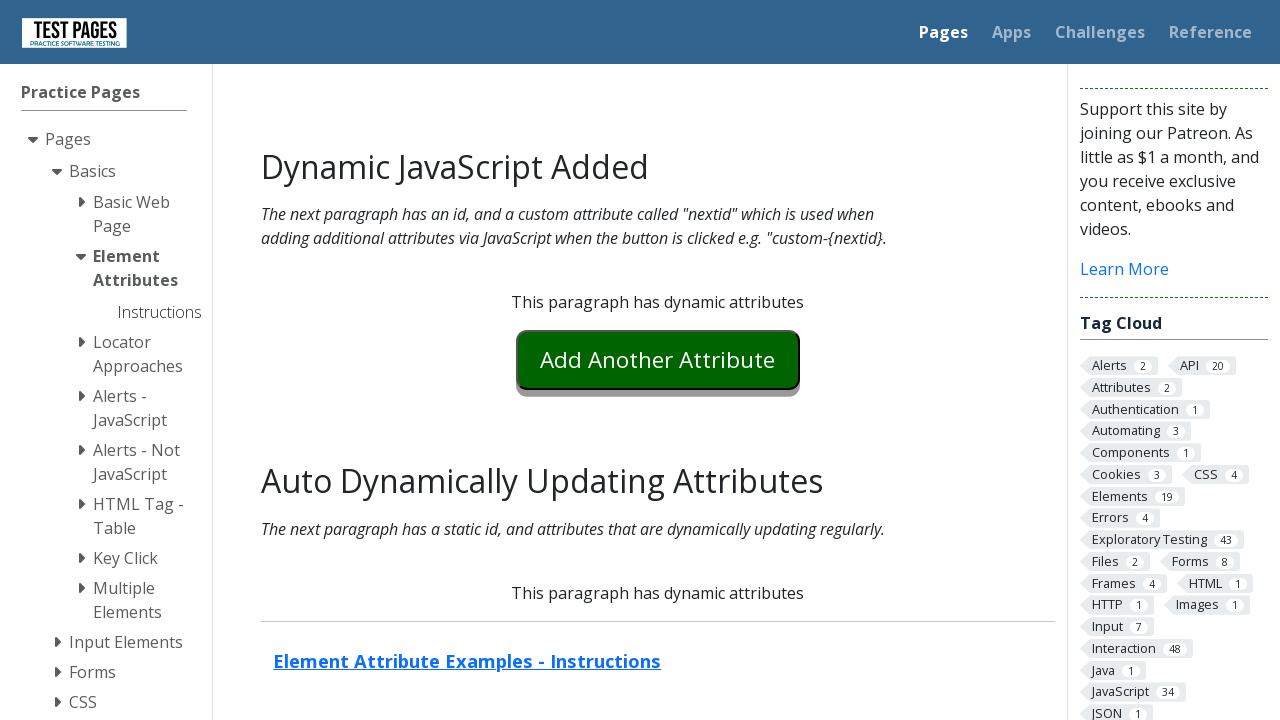

Retrieved updated 'nextid' attribute after refresh (iteration 1/10)
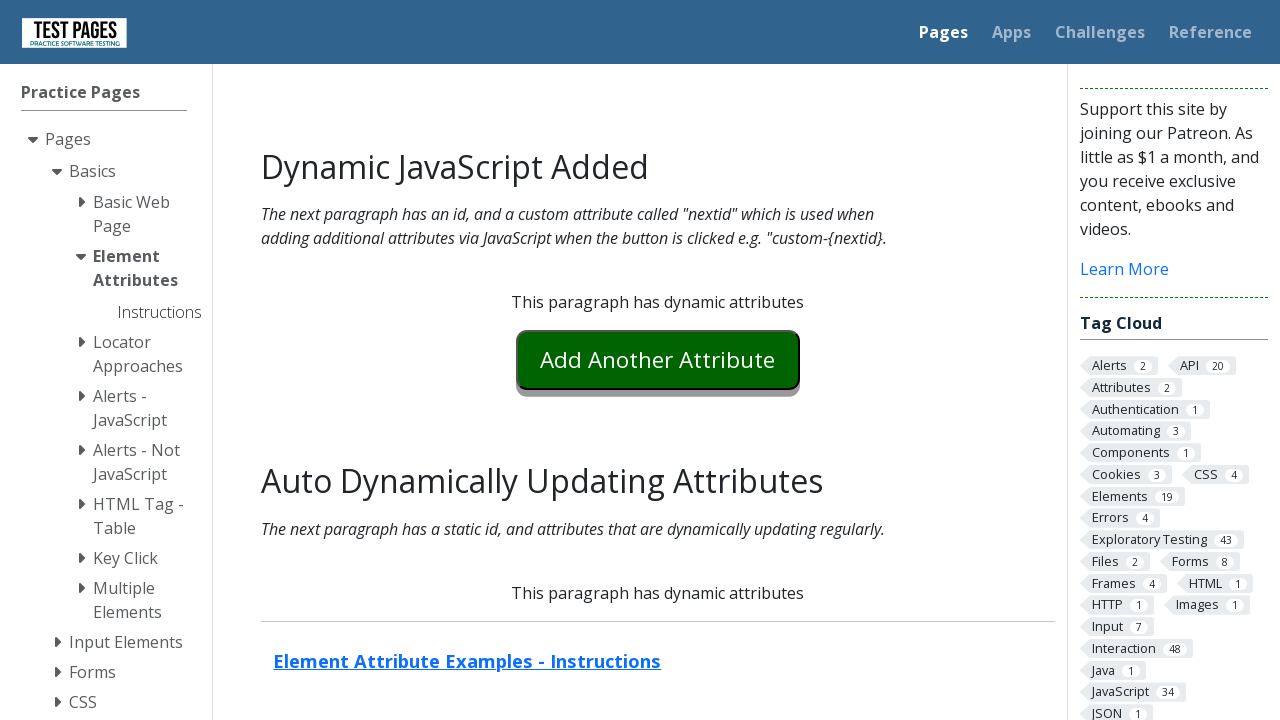

Clicked refresh button (iteration 2/10) at (658, 360) on .styled-click-button
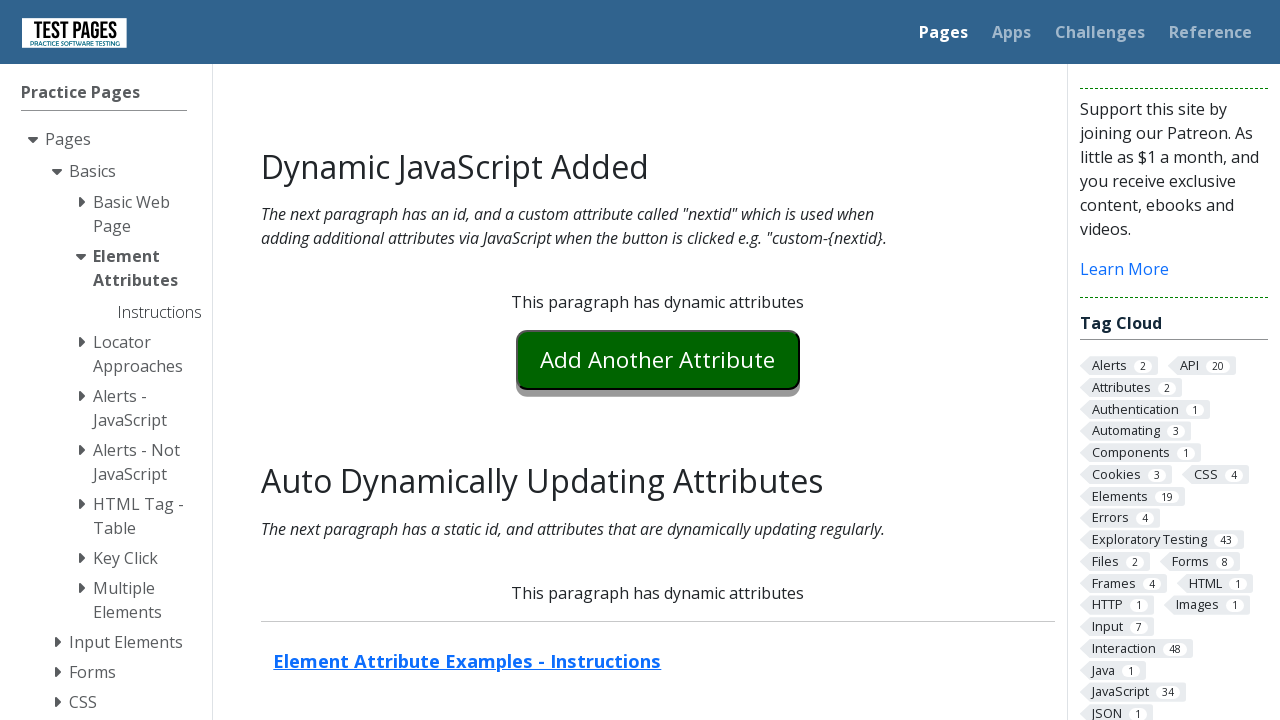

Located green paragraph element after button click (iteration 2/10)
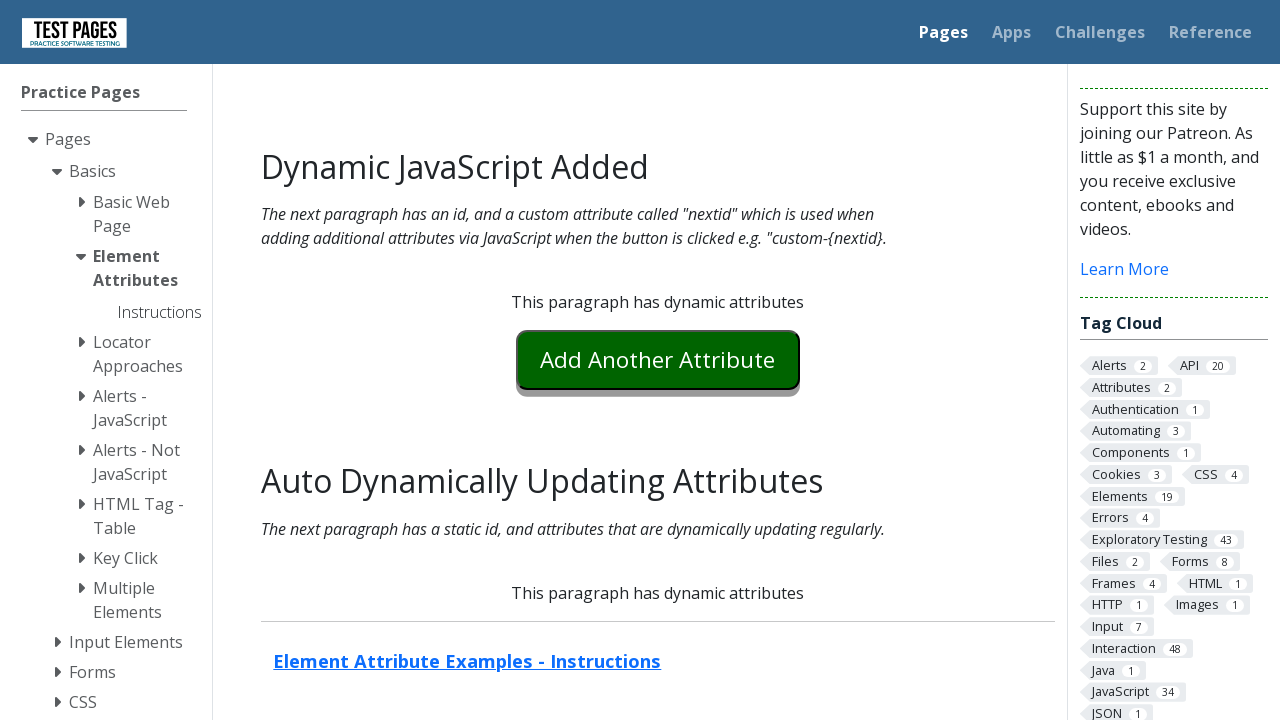

Retrieved updated 'nextid' attribute after refresh (iteration 2/10)
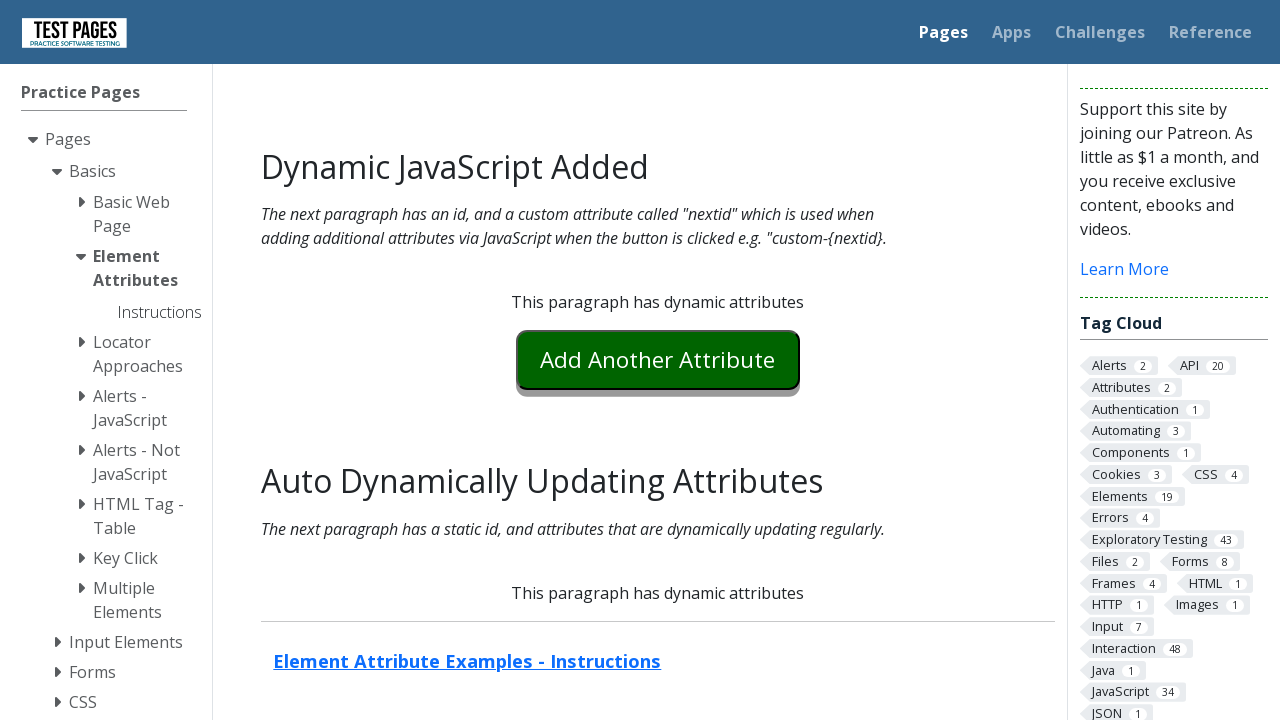

Clicked refresh button (iteration 3/10) at (658, 360) on .styled-click-button
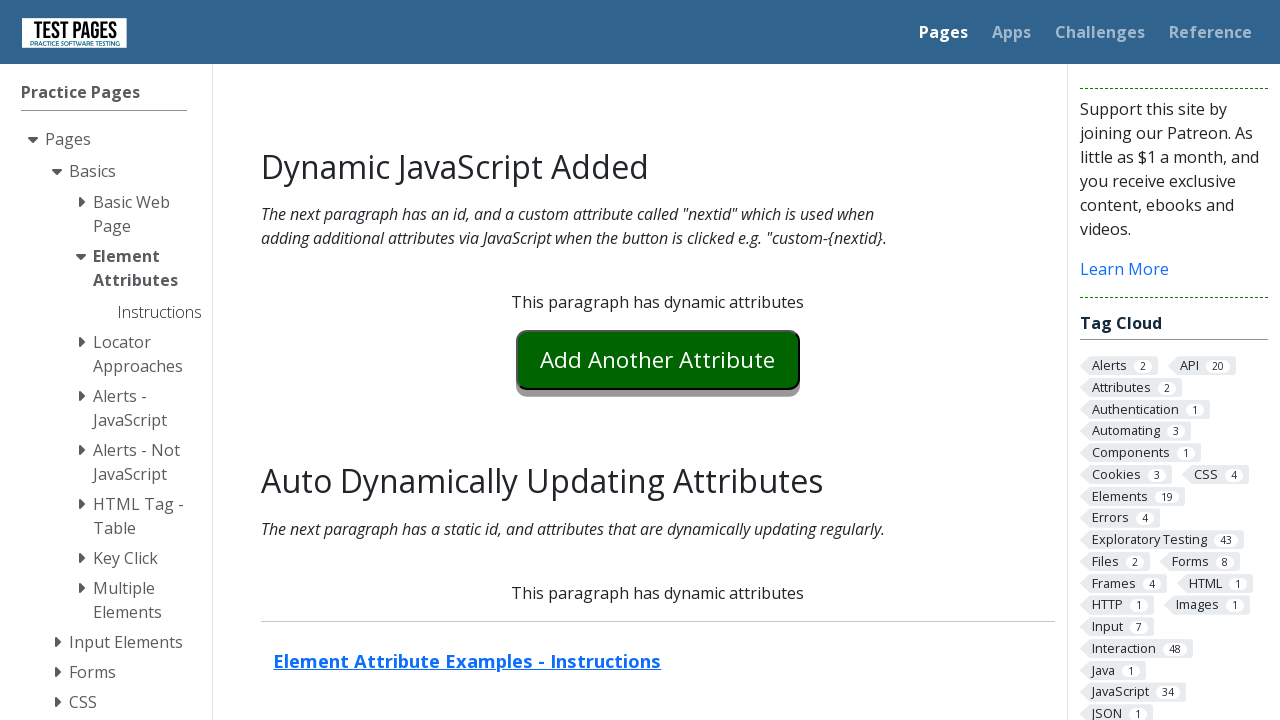

Located green paragraph element after button click (iteration 3/10)
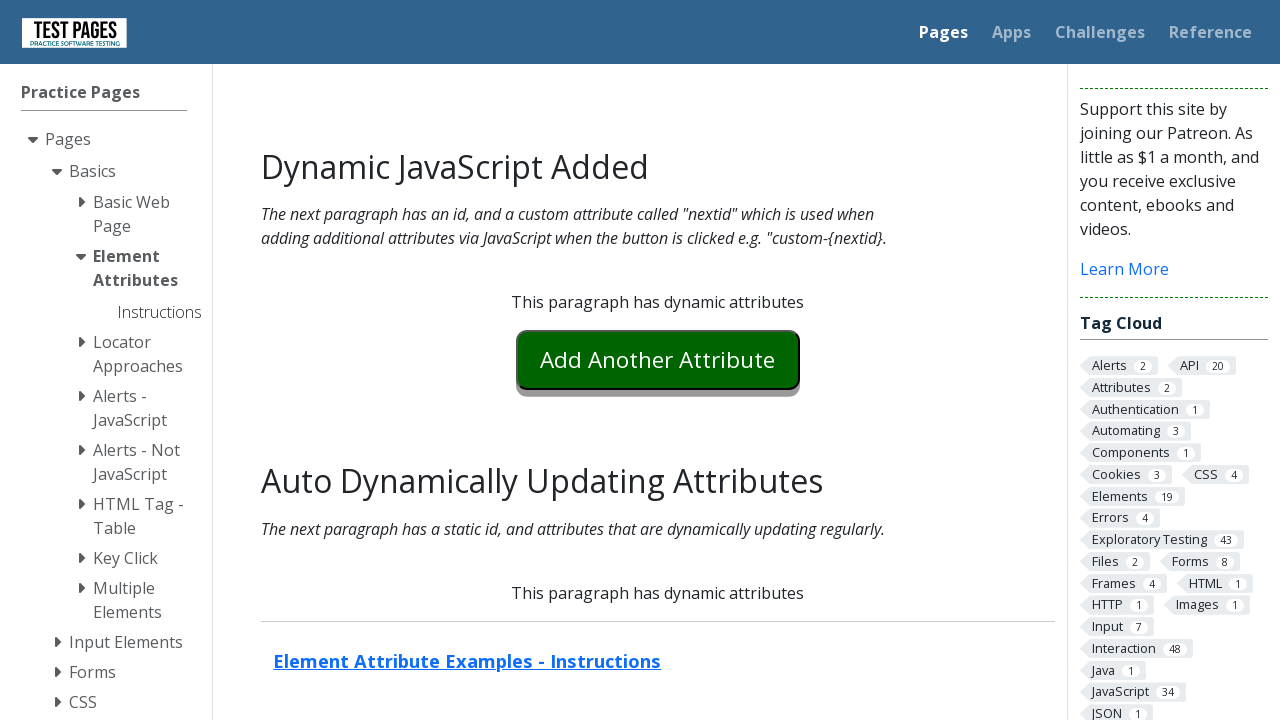

Retrieved updated 'nextid' attribute after refresh (iteration 3/10)
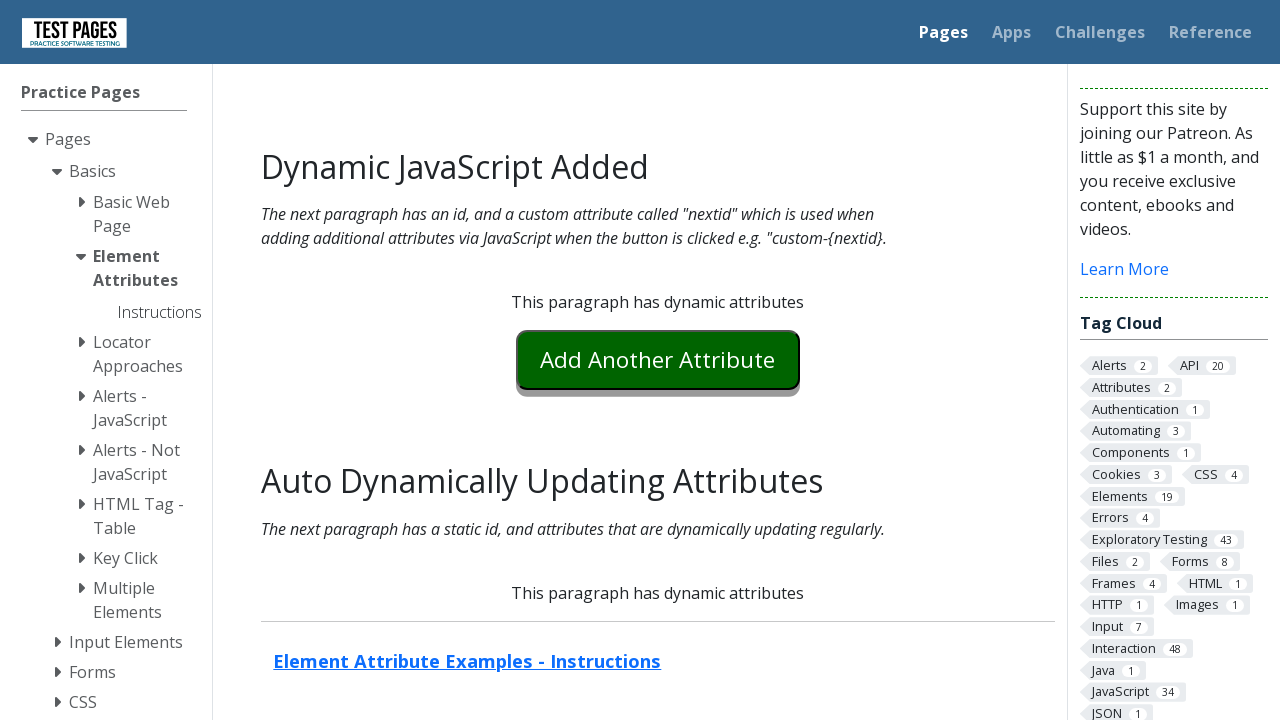

Clicked refresh button (iteration 4/10) at (658, 360) on .styled-click-button
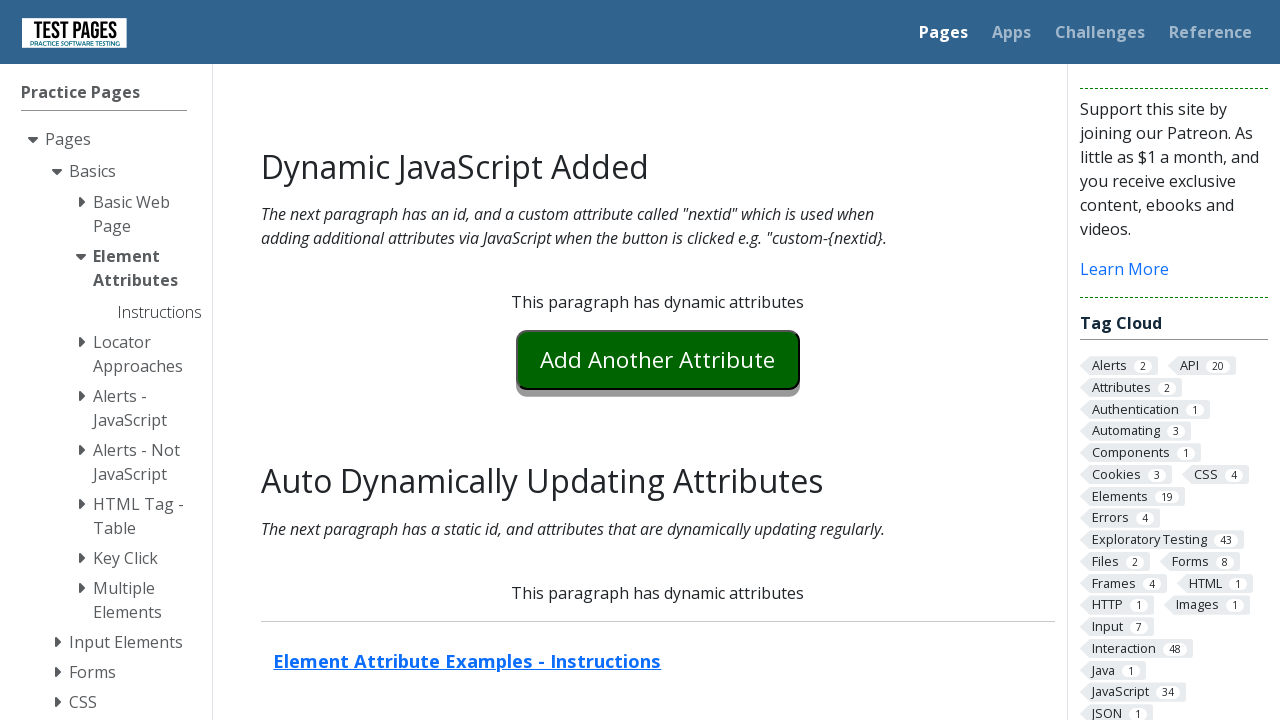

Located green paragraph element after button click (iteration 4/10)
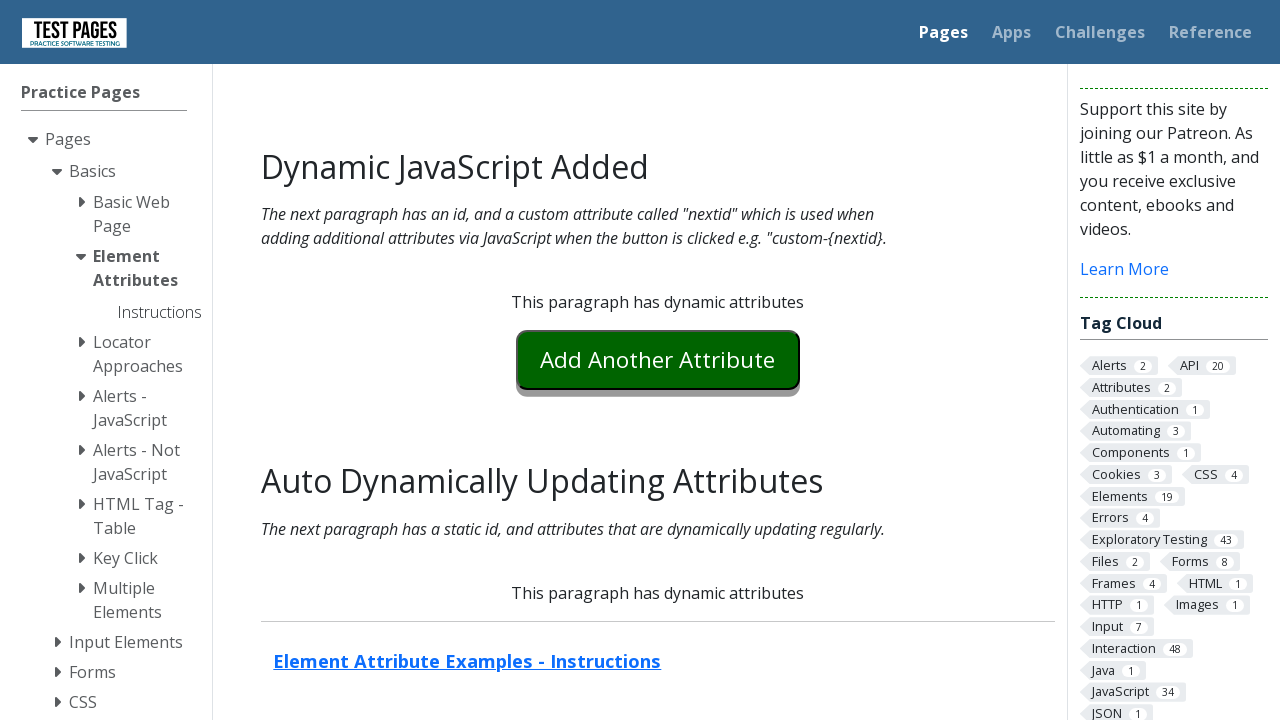

Retrieved updated 'nextid' attribute after refresh (iteration 4/10)
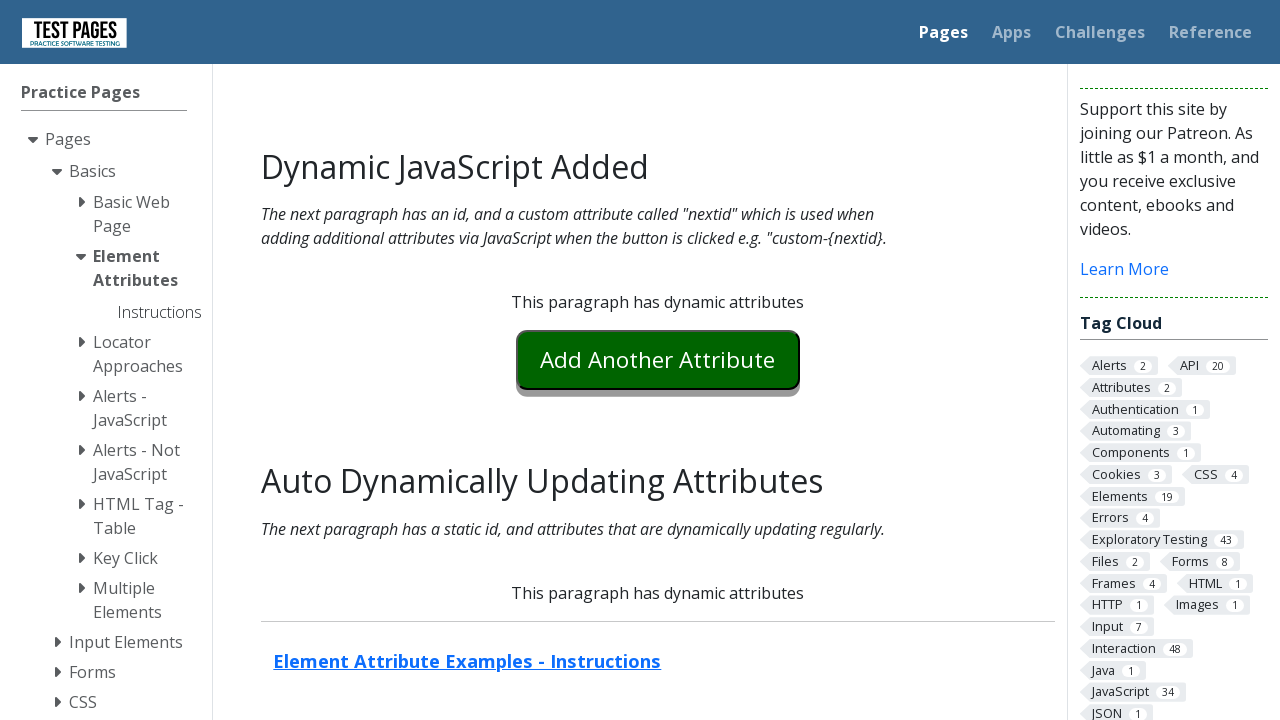

Clicked refresh button (iteration 5/10) at (658, 360) on .styled-click-button
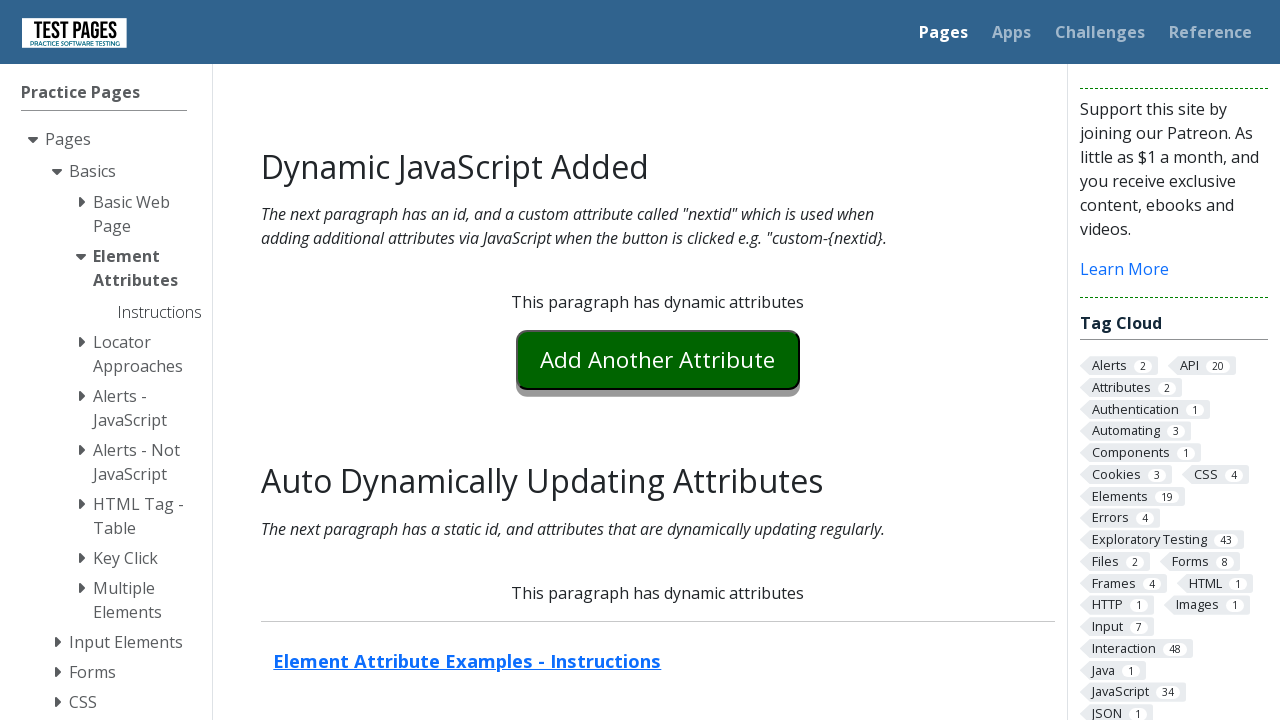

Located green paragraph element after button click (iteration 5/10)
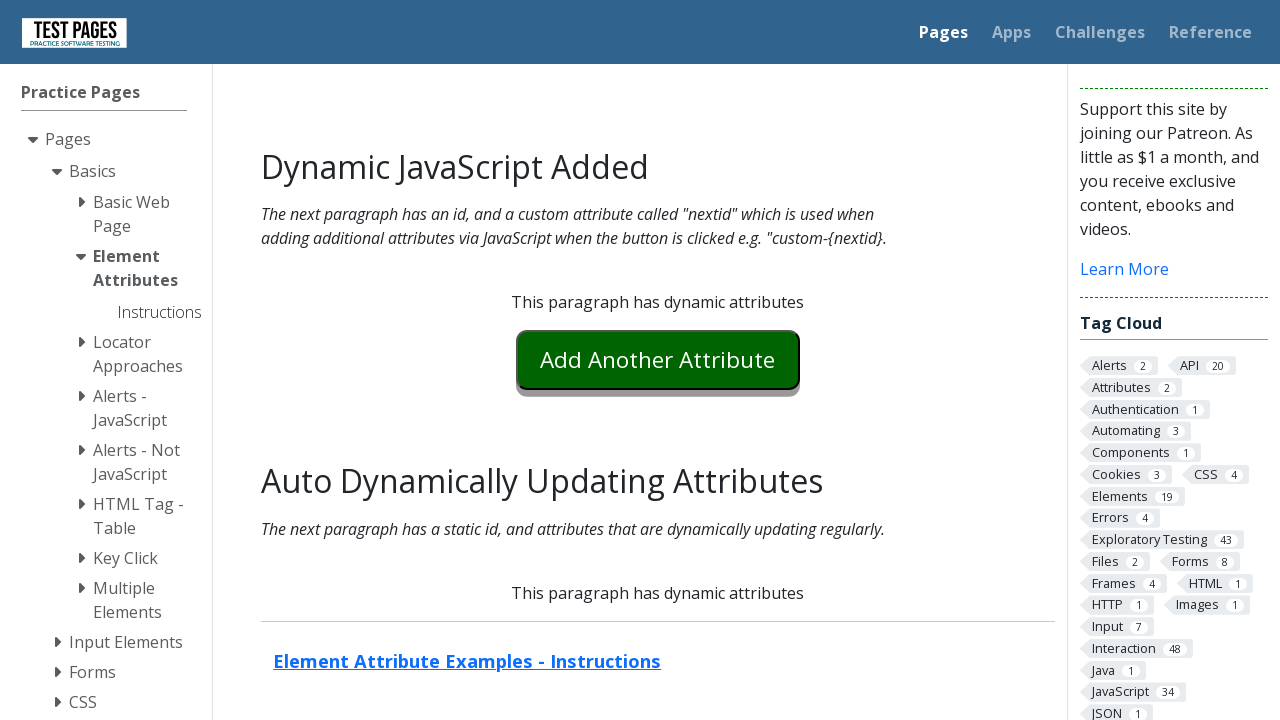

Retrieved updated 'nextid' attribute after refresh (iteration 5/10)
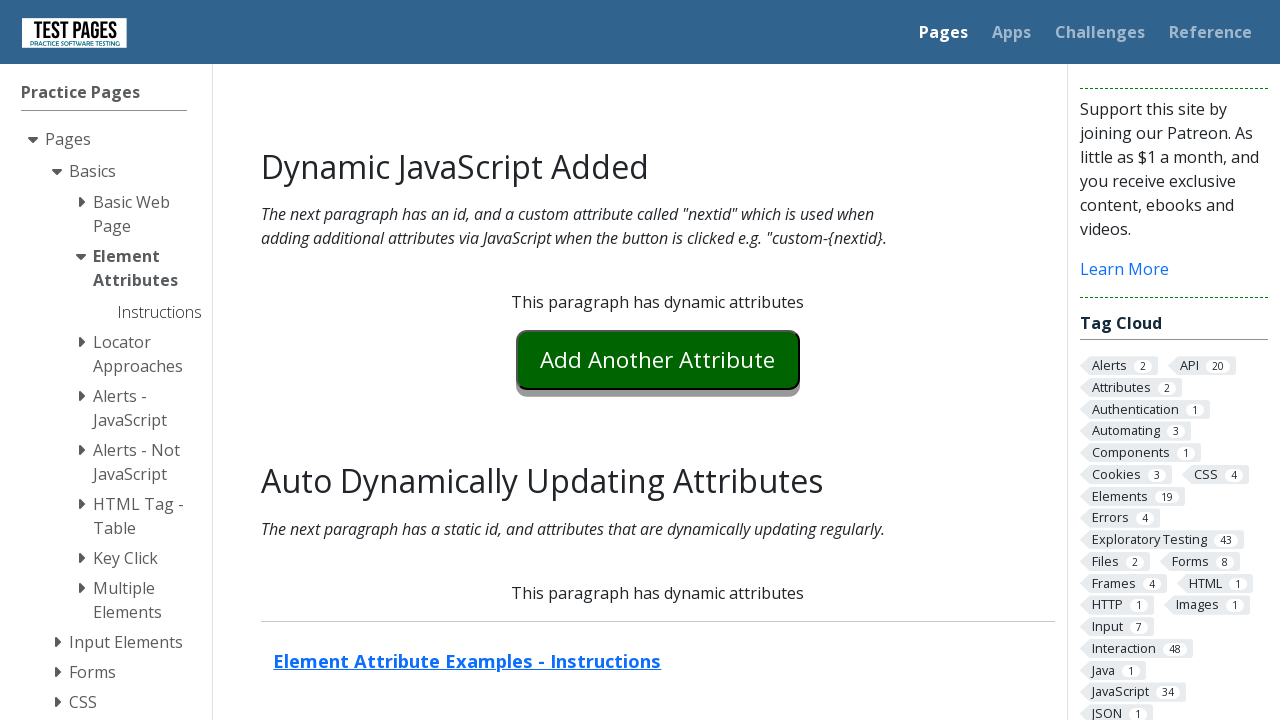

Clicked refresh button (iteration 6/10) at (658, 360) on .styled-click-button
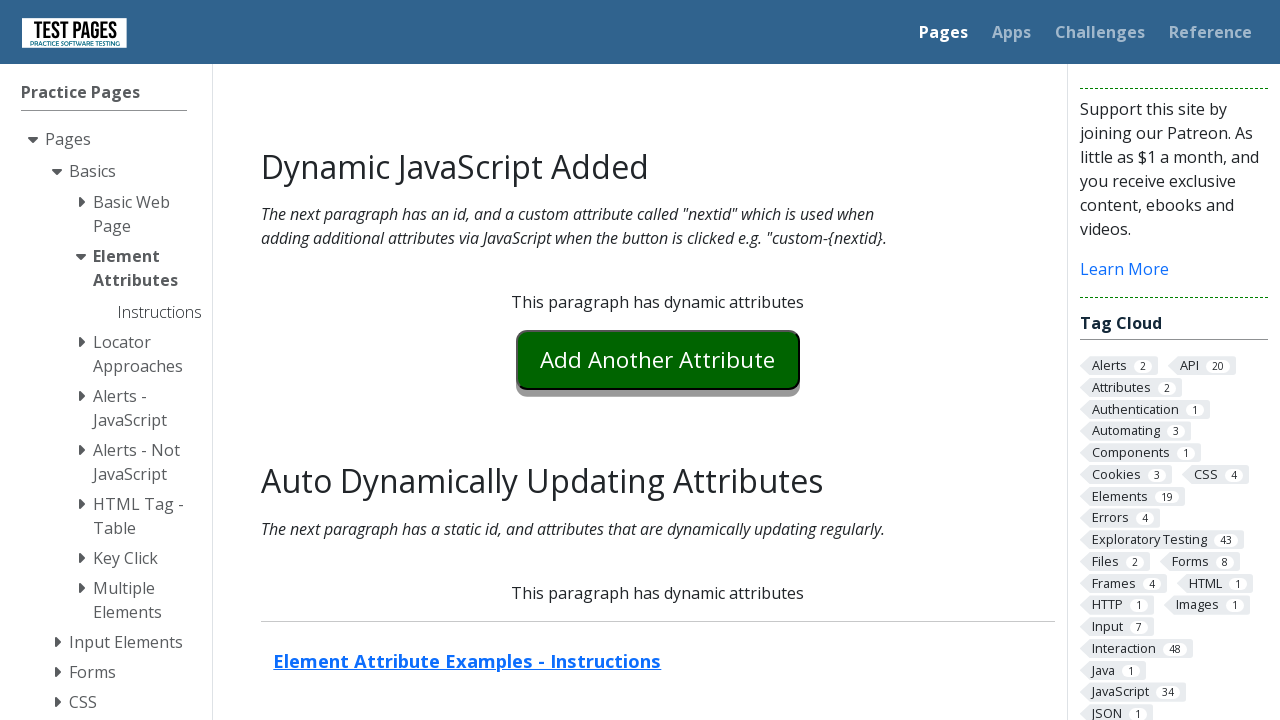

Located green paragraph element after button click (iteration 6/10)
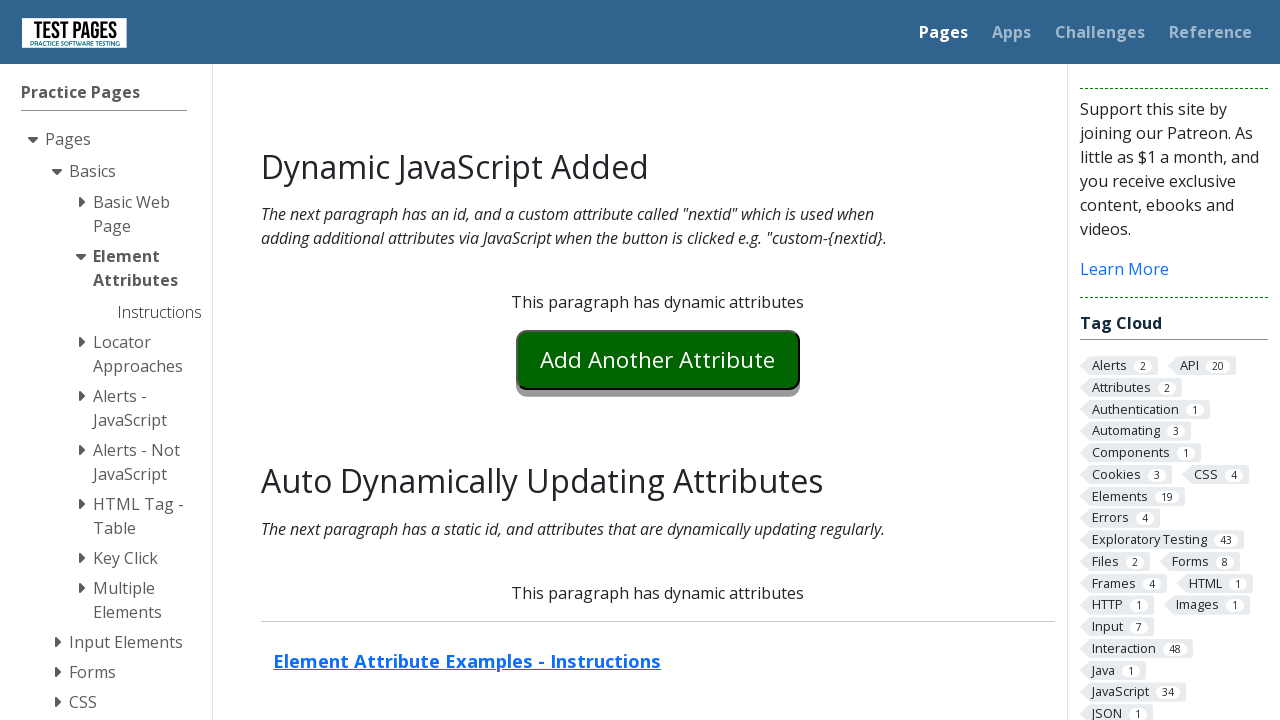

Retrieved updated 'nextid' attribute after refresh (iteration 6/10)
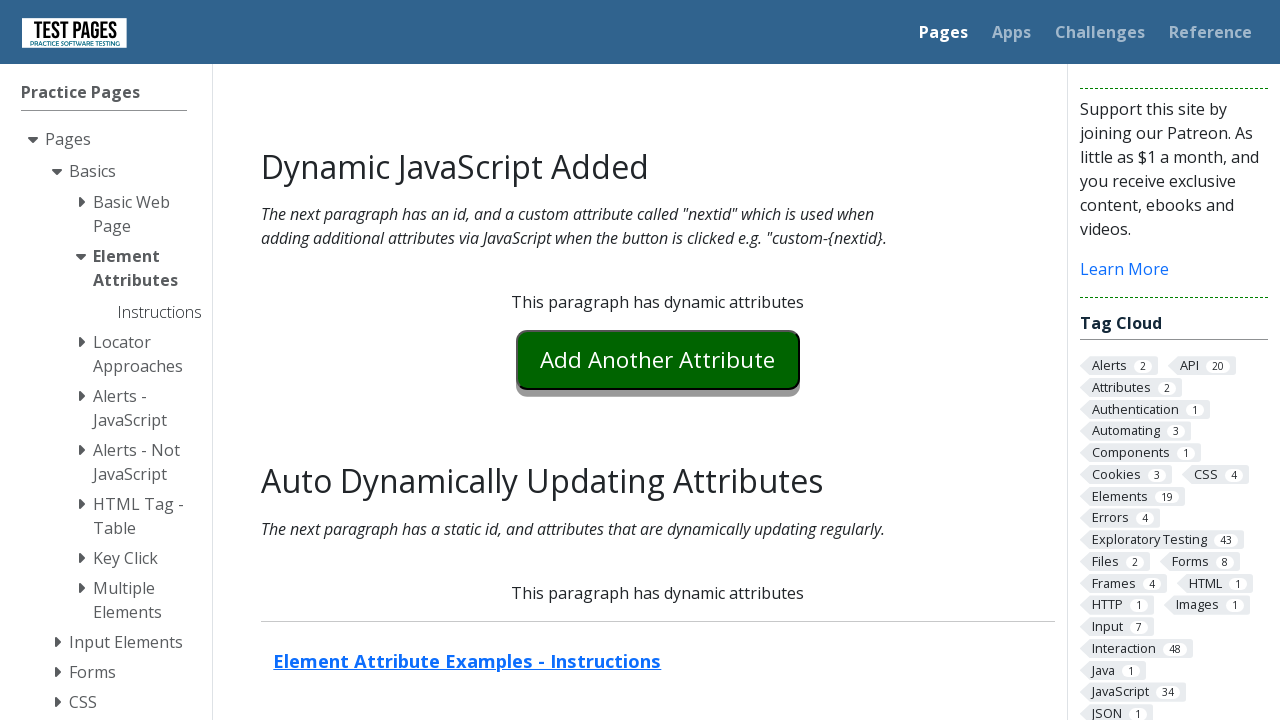

Clicked refresh button (iteration 7/10) at (658, 360) on .styled-click-button
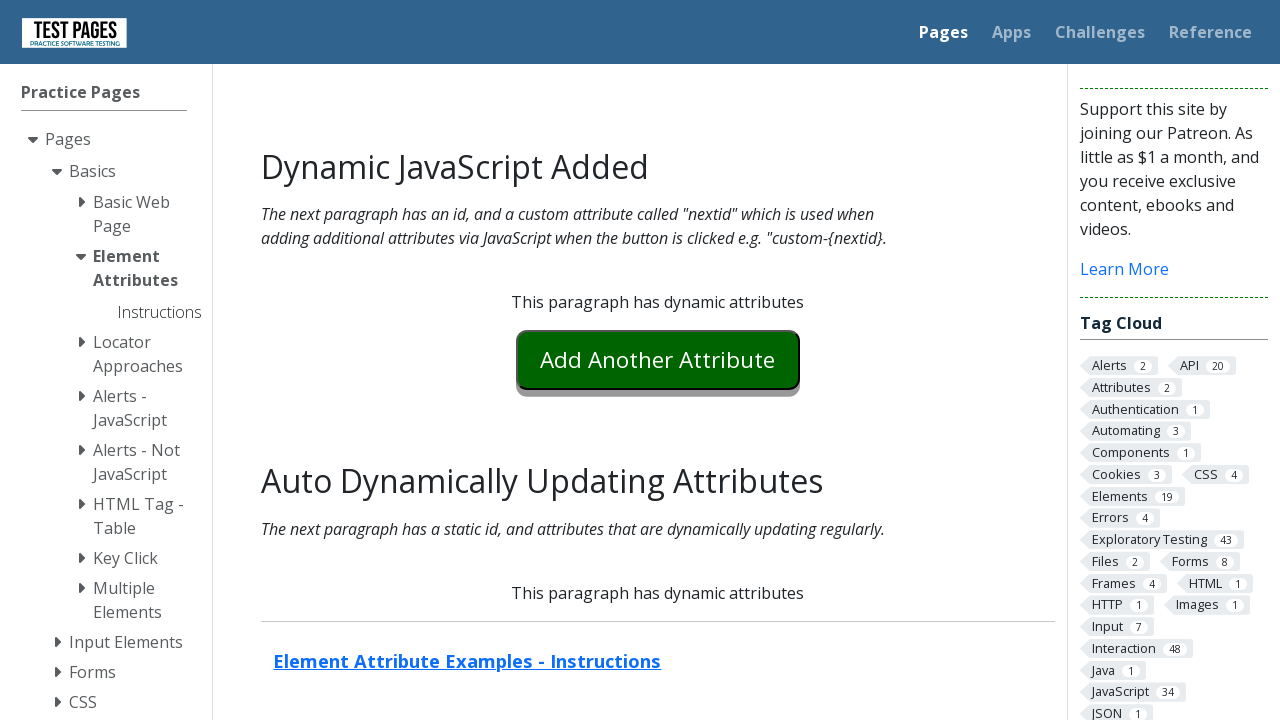

Located green paragraph element after button click (iteration 7/10)
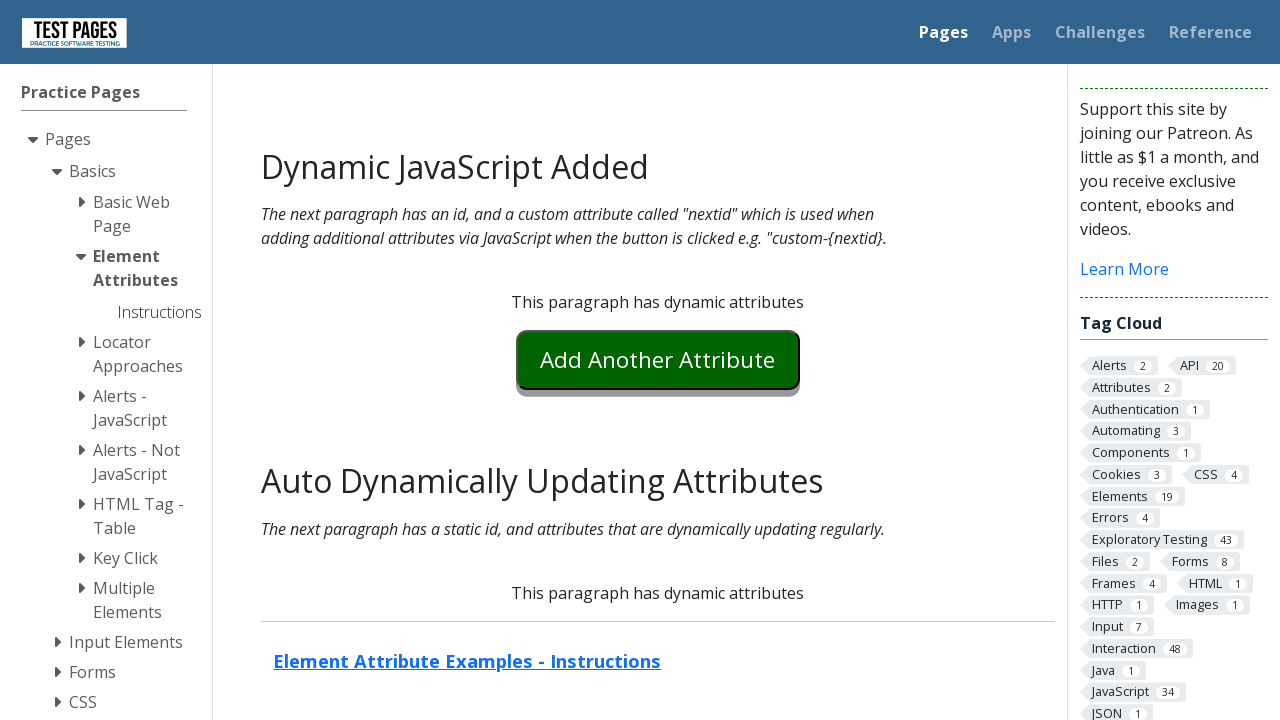

Retrieved updated 'nextid' attribute after refresh (iteration 7/10)
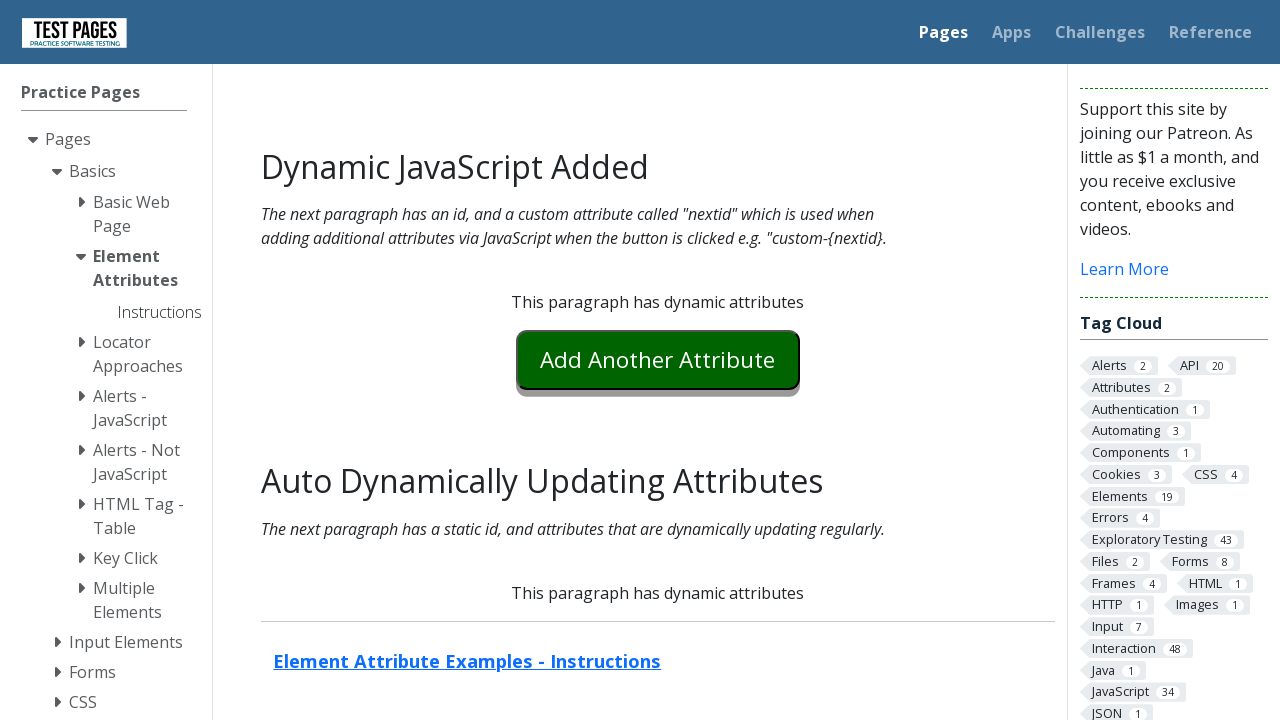

Clicked refresh button (iteration 8/10) at (658, 360) on .styled-click-button
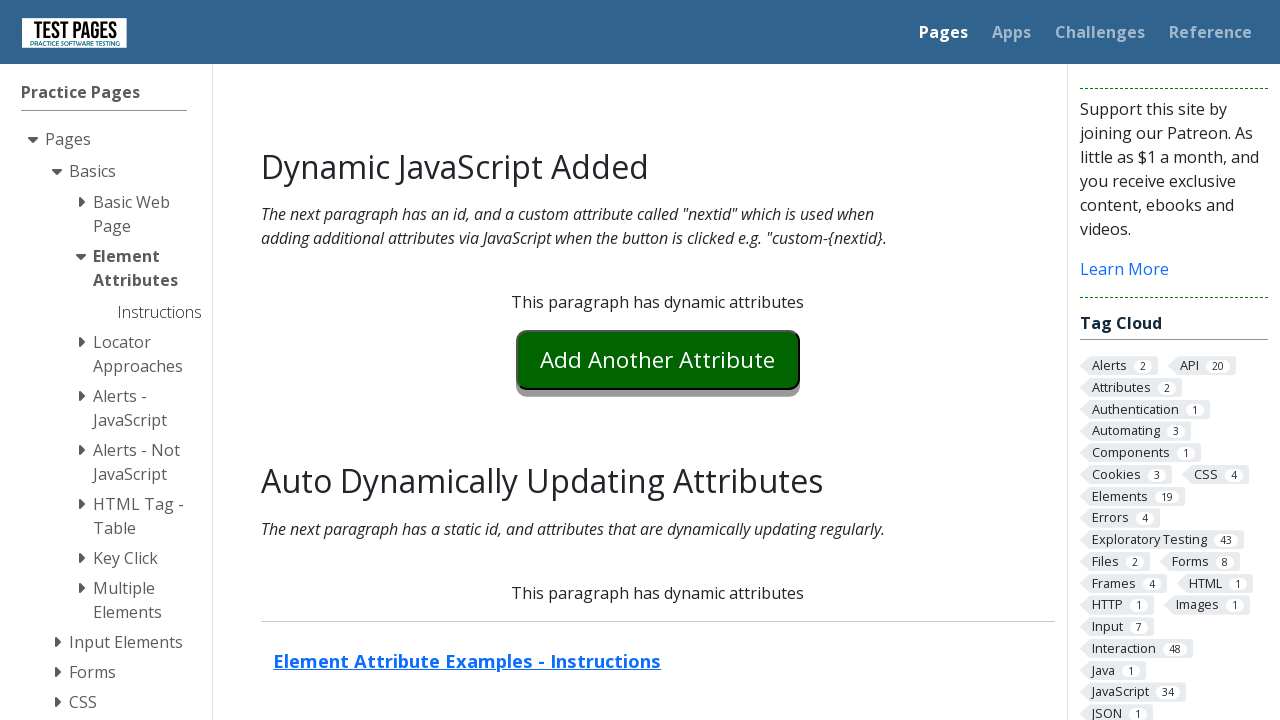

Located green paragraph element after button click (iteration 8/10)
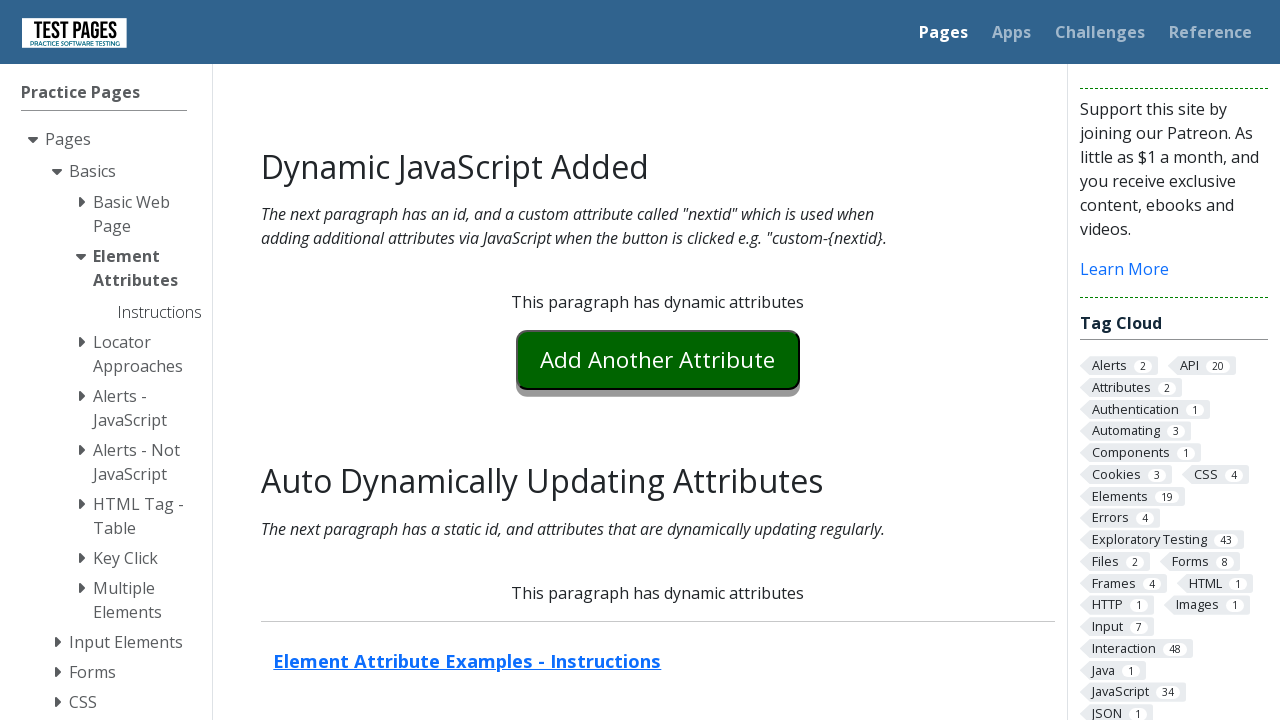

Retrieved updated 'nextid' attribute after refresh (iteration 8/10)
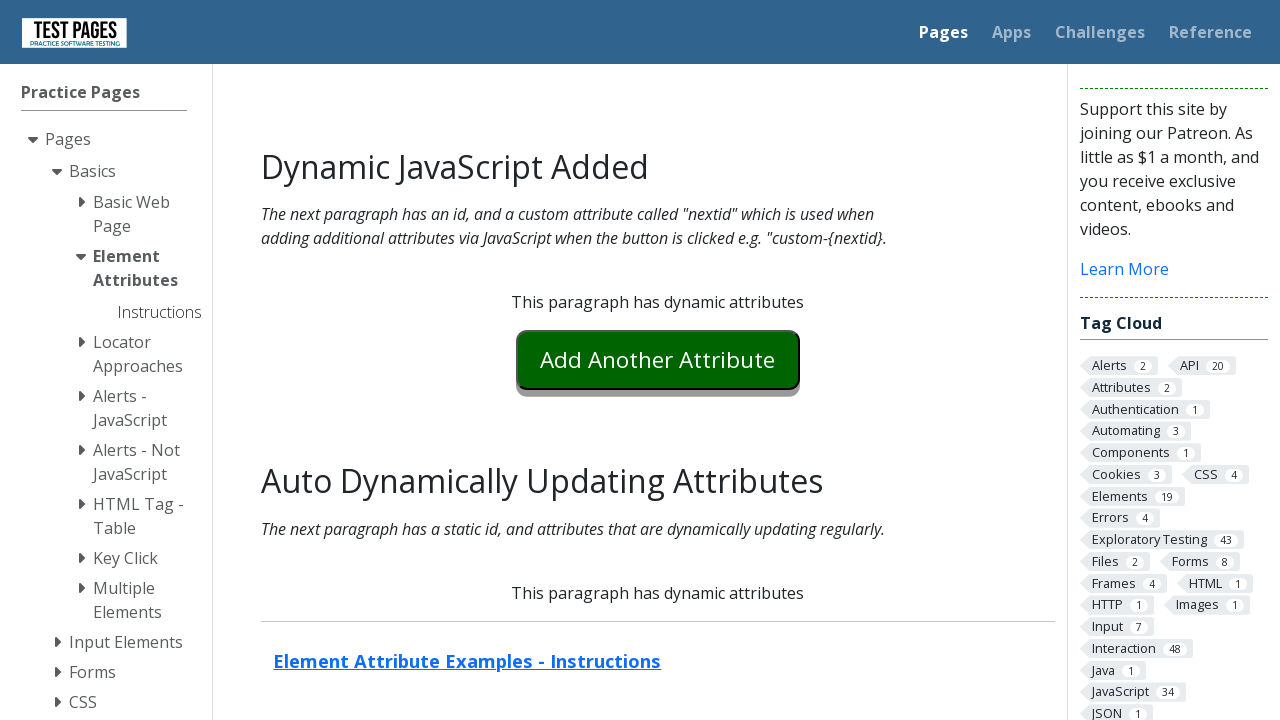

Clicked refresh button (iteration 9/10) at (658, 360) on .styled-click-button
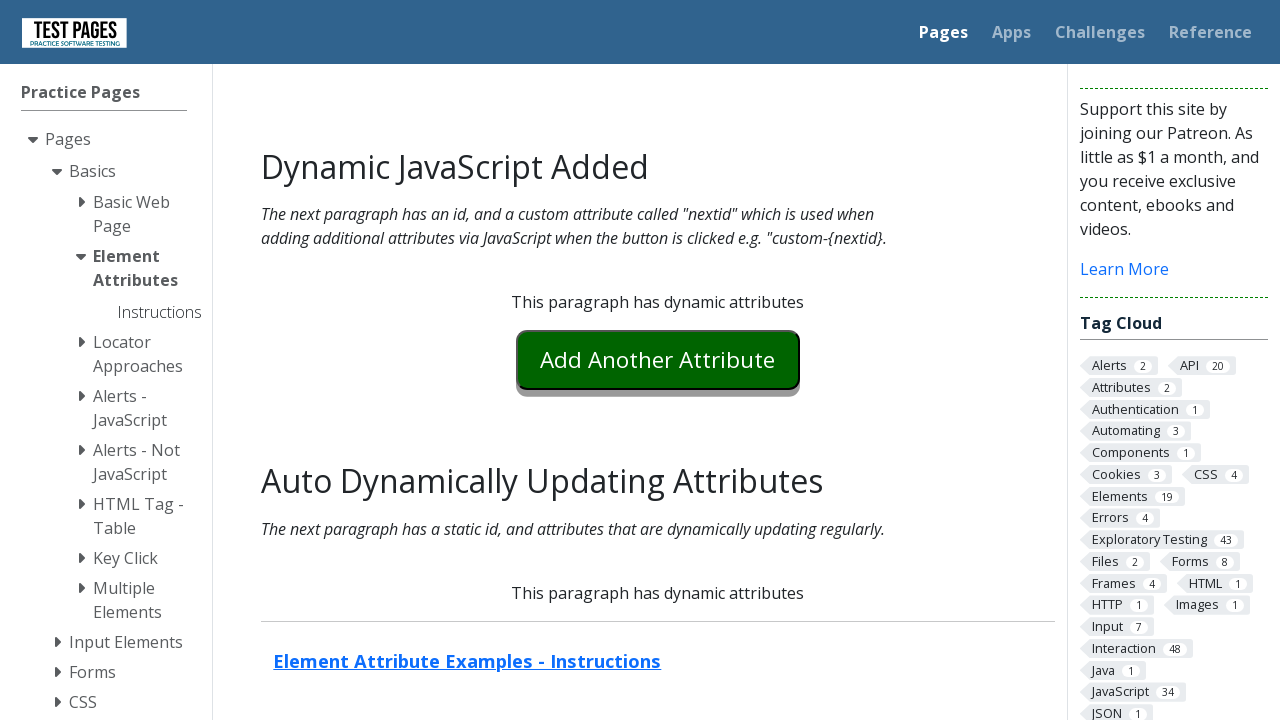

Located green paragraph element after button click (iteration 9/10)
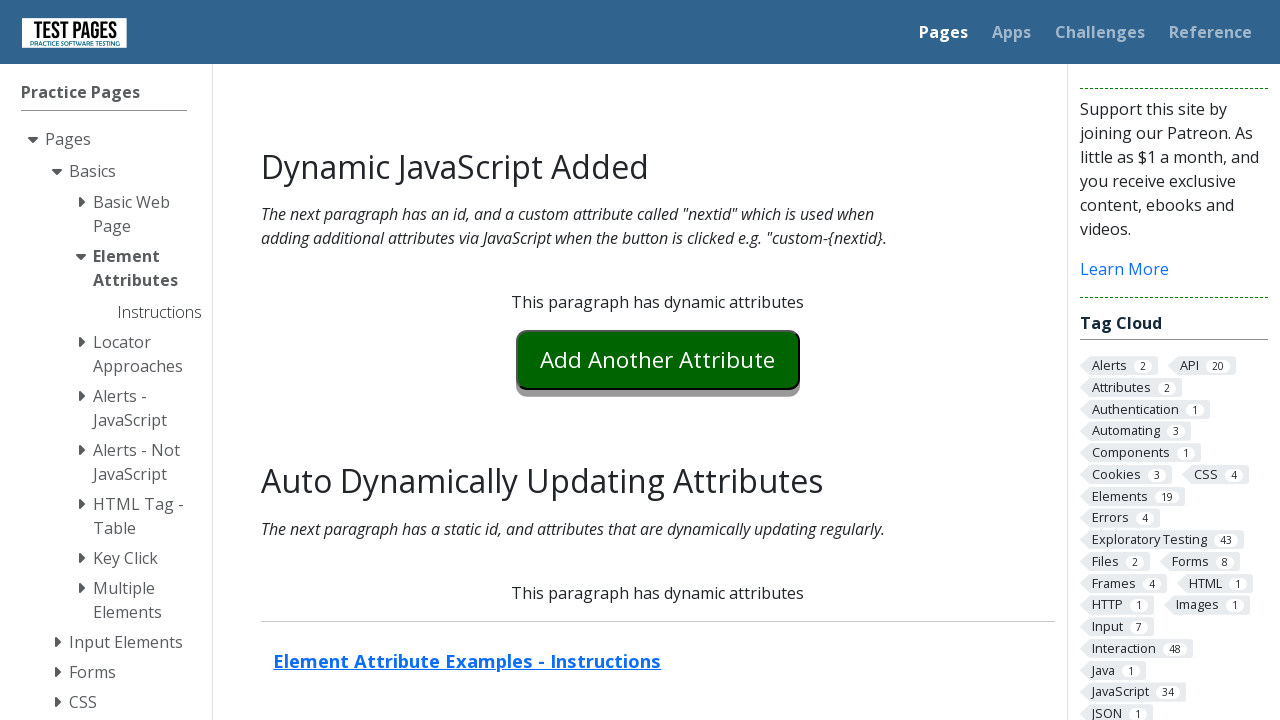

Retrieved updated 'nextid' attribute after refresh (iteration 9/10)
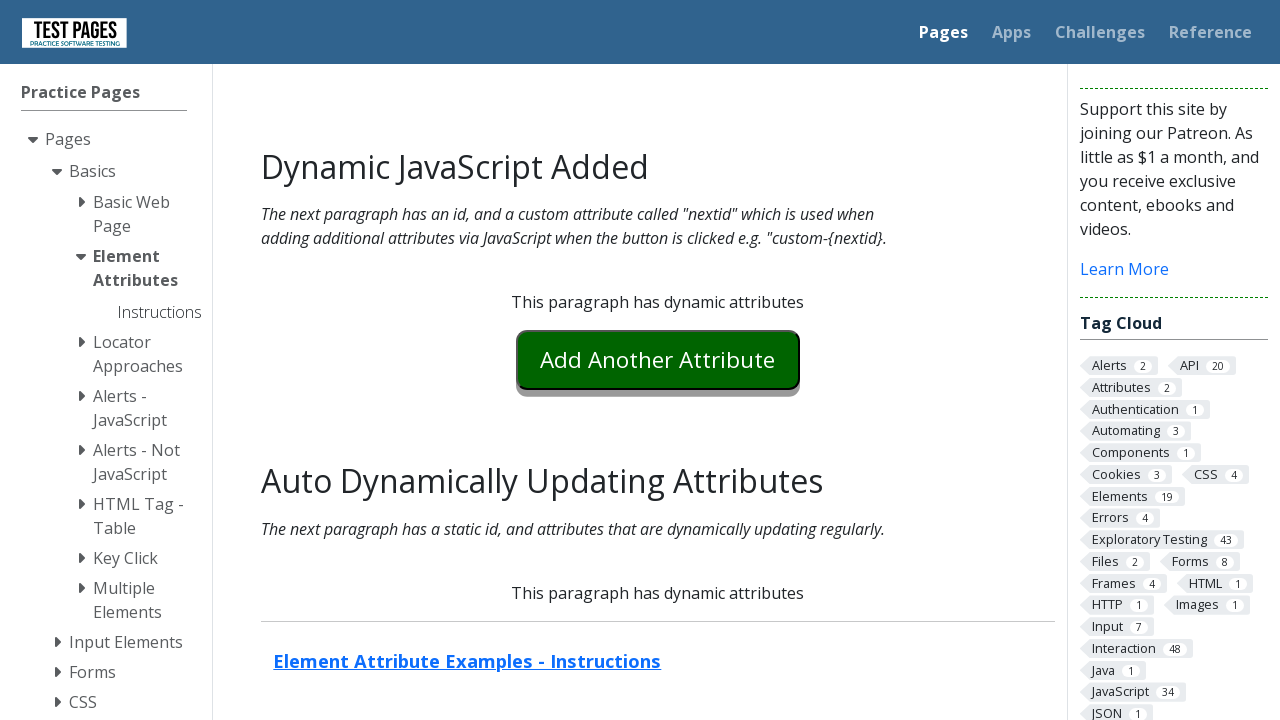

Clicked refresh button (iteration 10/10) at (658, 360) on .styled-click-button
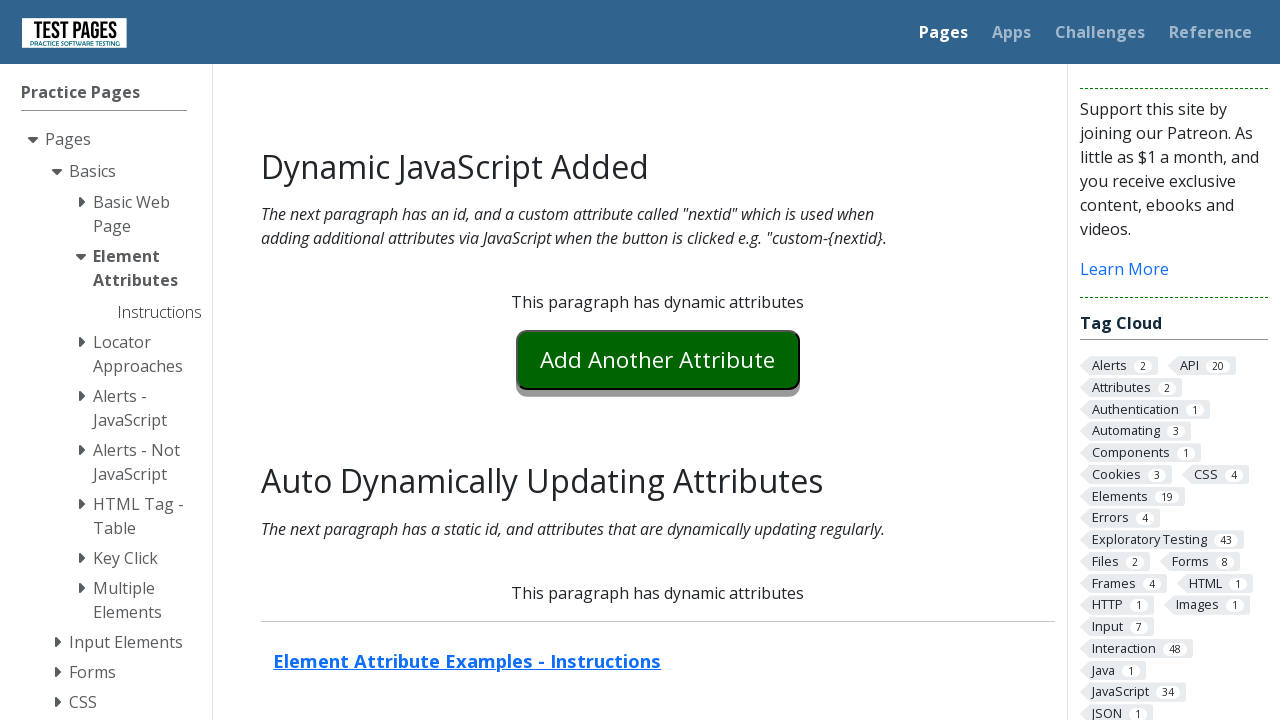

Located green paragraph element after button click (iteration 10/10)
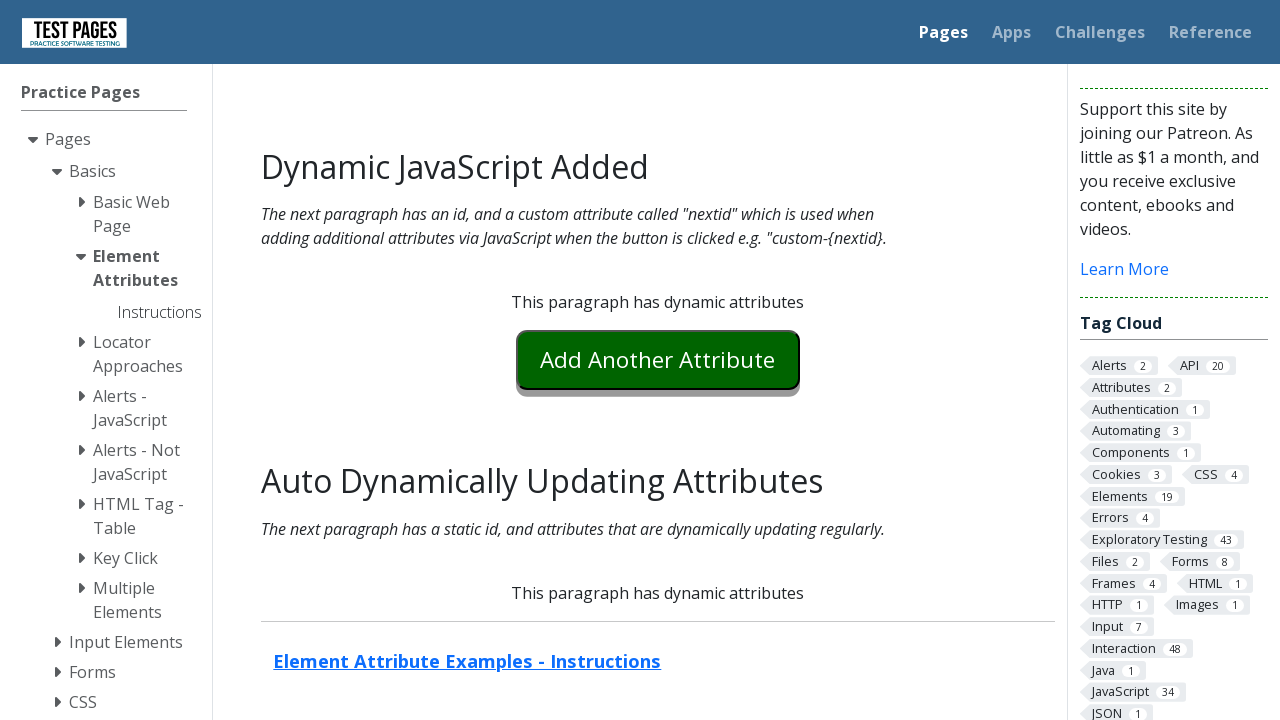

Retrieved updated 'nextid' attribute after refresh (iteration 10/10)
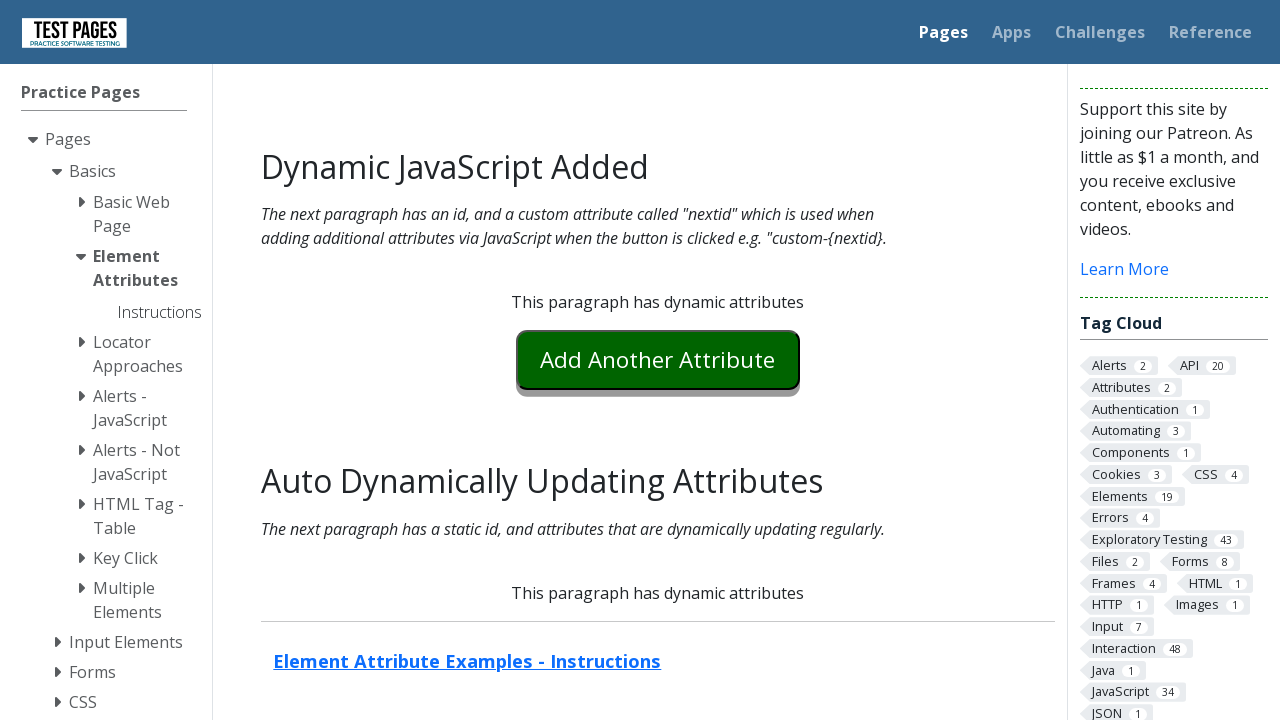

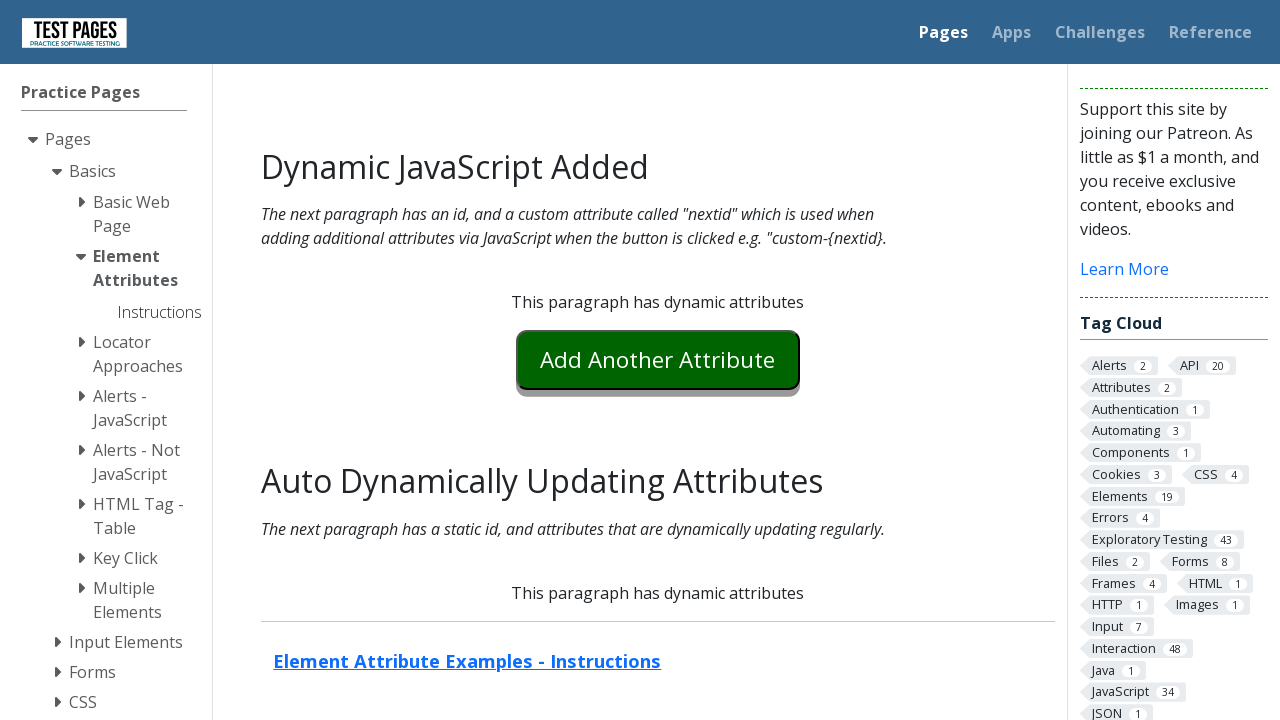